Tests MailChimp password validation by entering different password patterns and verifying the validation messages update correctly

Starting URL: https://login.mailchimp.com/signup/

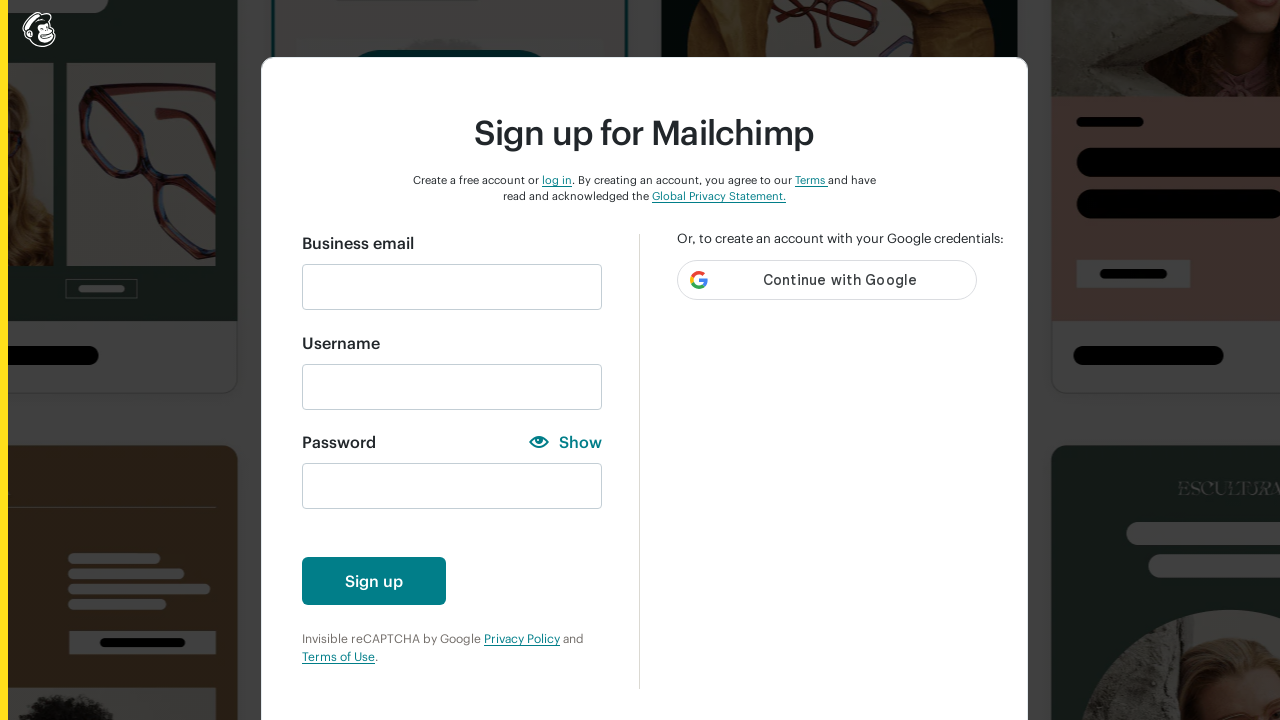

Filled email field with 'abc2504@gmail.com' on #email
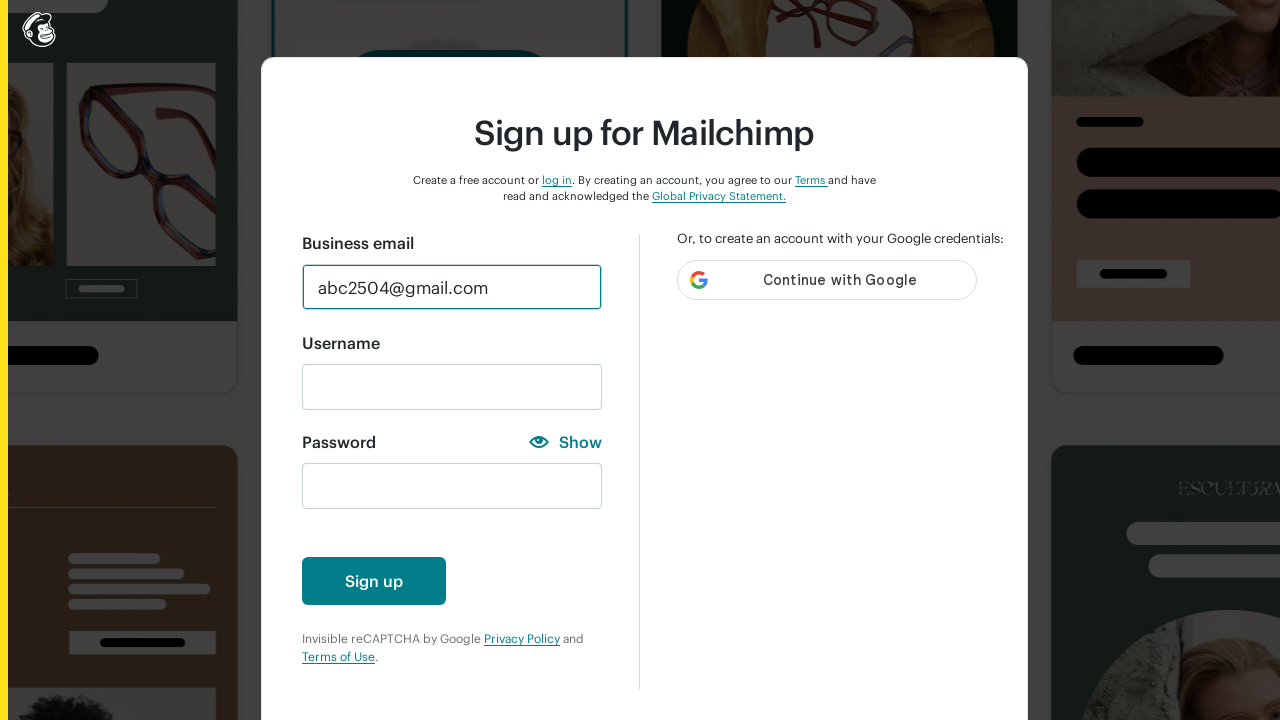

Entered lowercase character 'a' in password field on #new_password
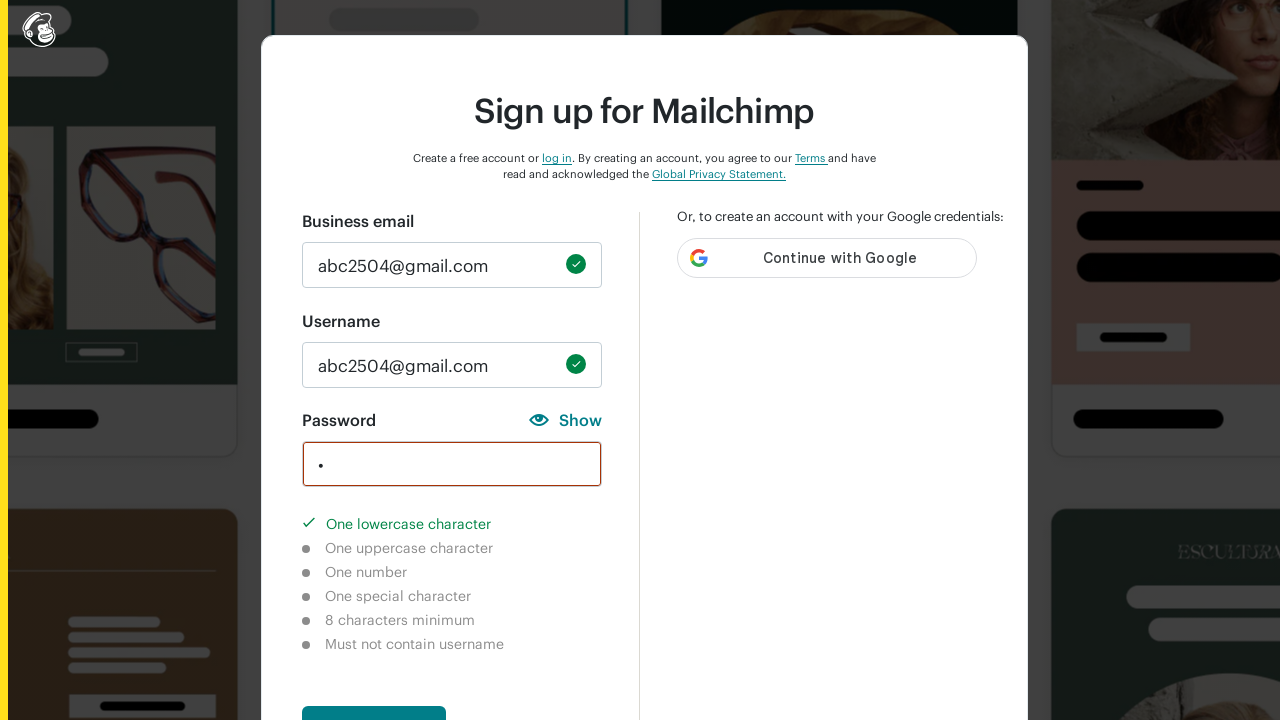

Verified lowercase character requirement is marked as completed
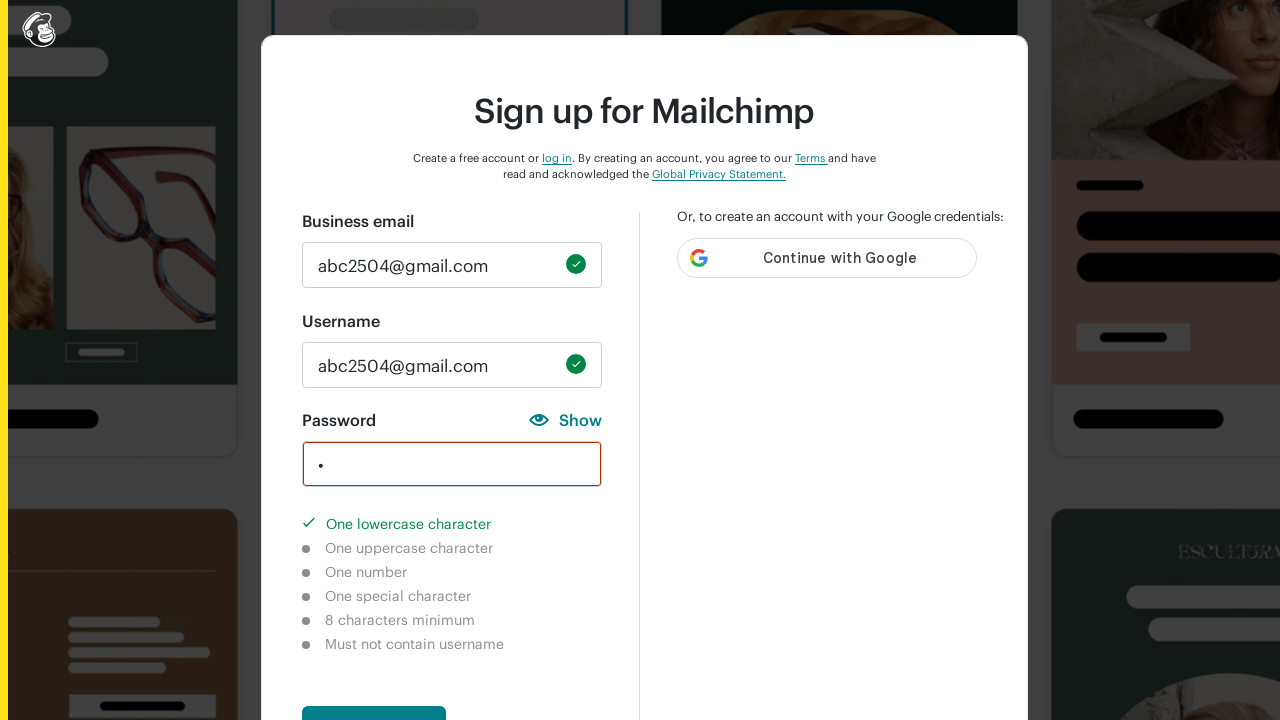

Verified uppercase character requirement is not completed
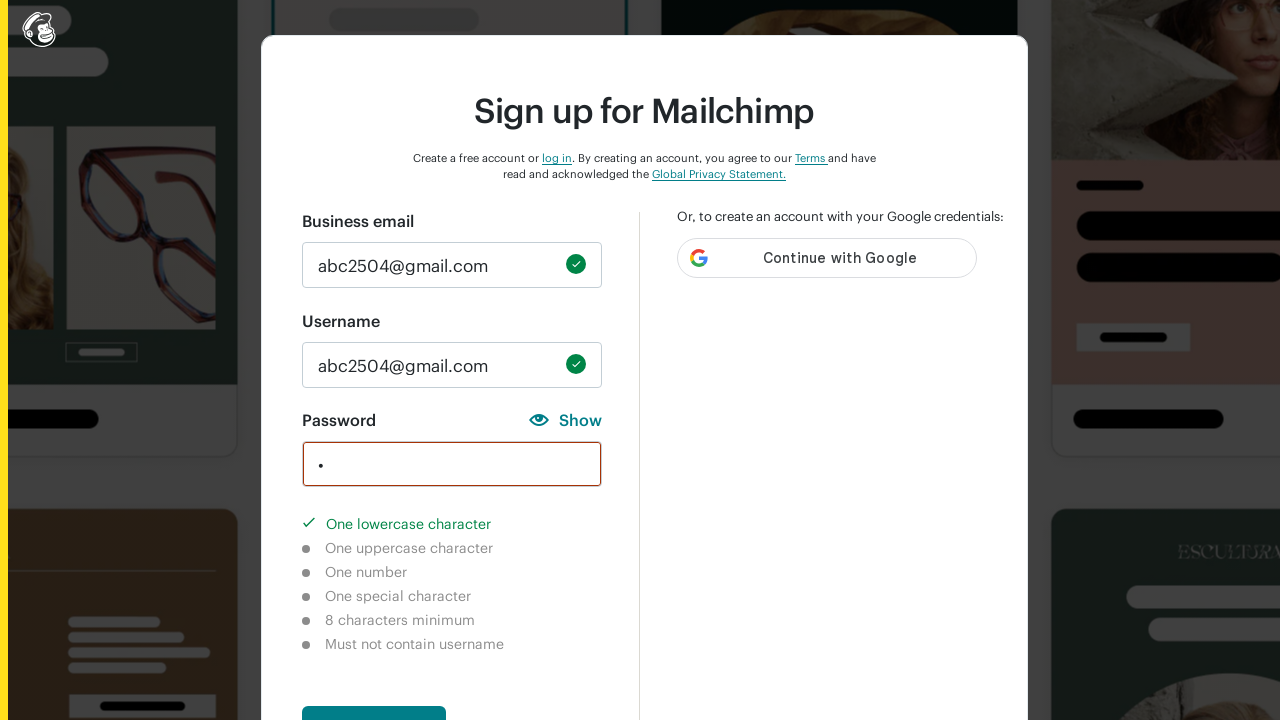

Verified number character requirement is not completed
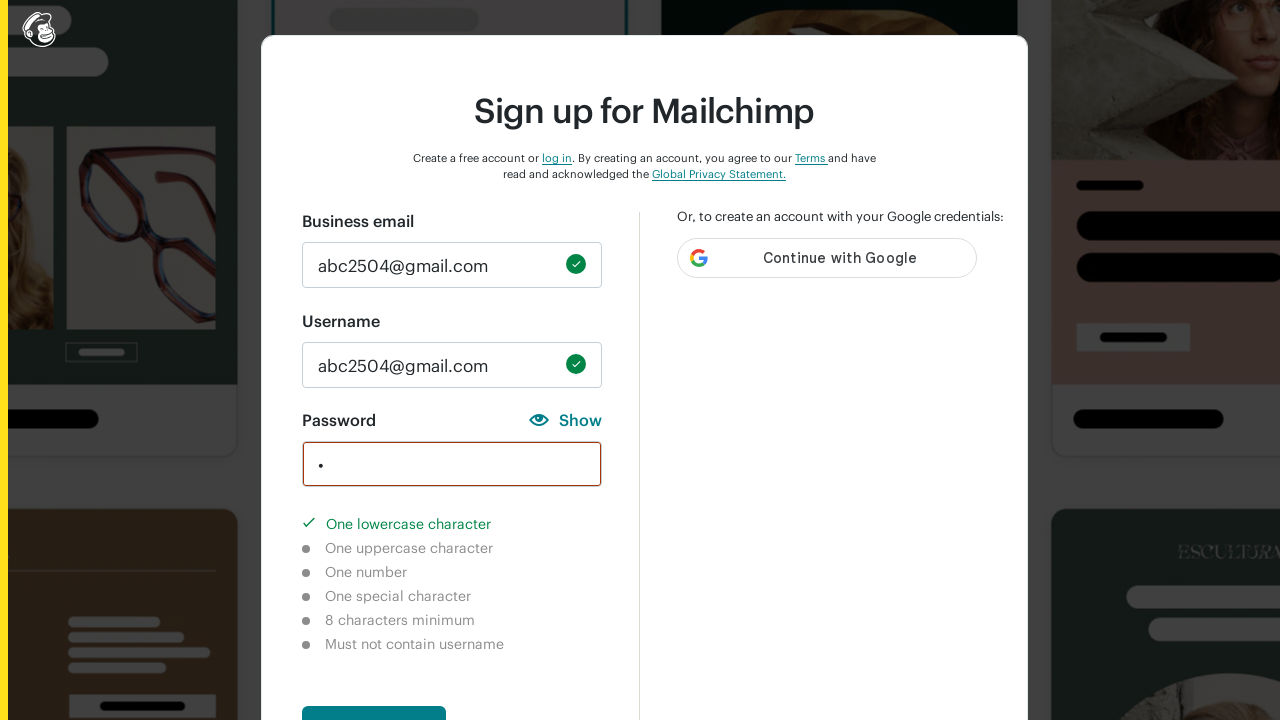

Verified special character requirement is not completed
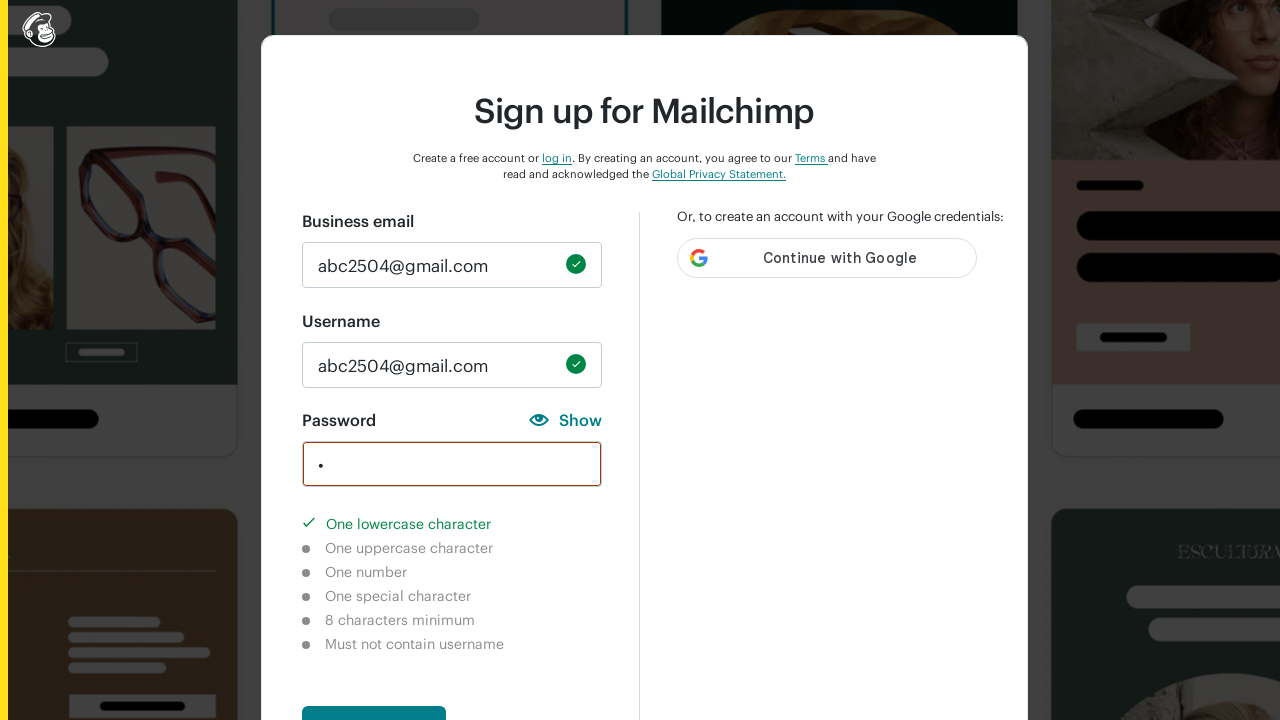

Verified 8-character minimum requirement is not completed
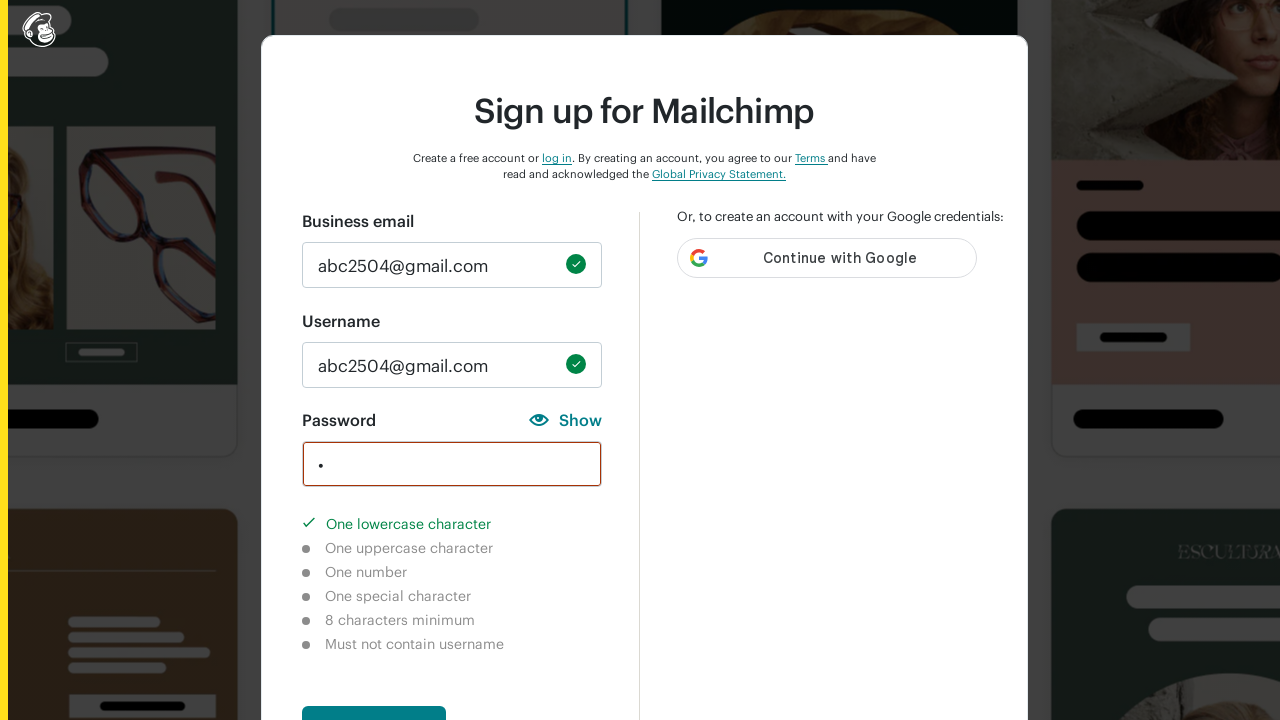

Cleared password field on #new_password
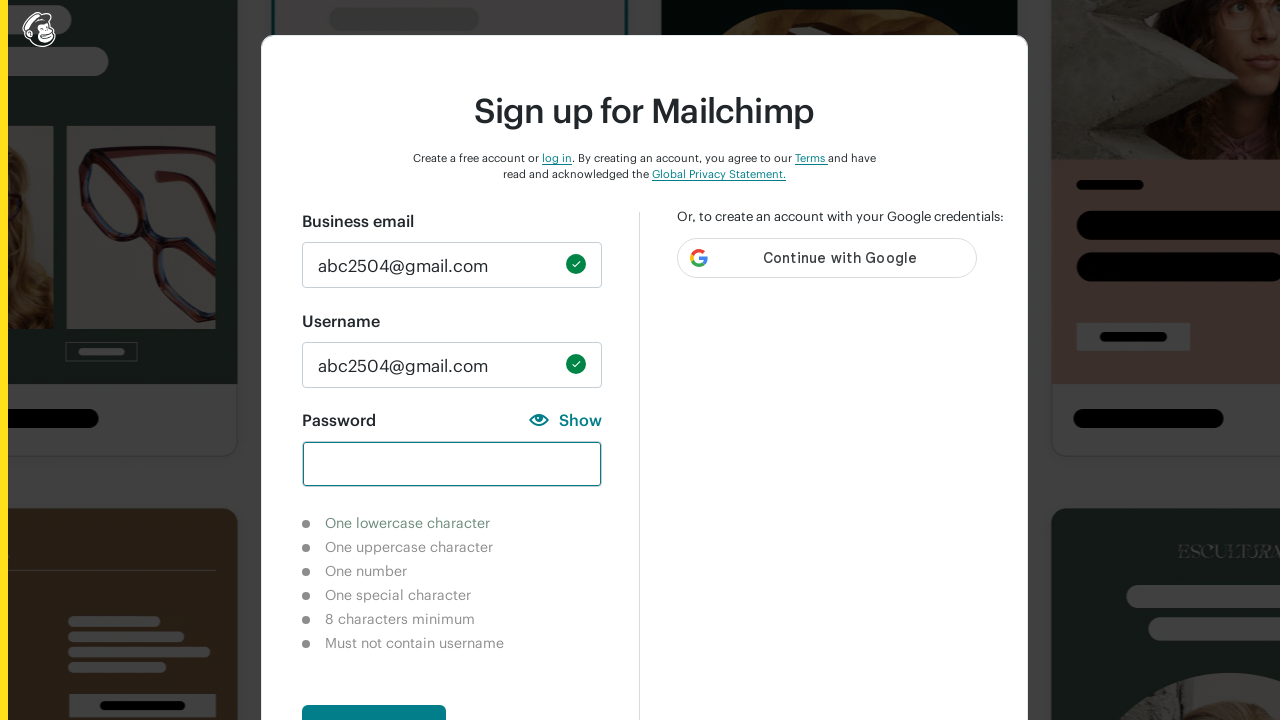

Entered uppercase character 'A' in password field on #new_password
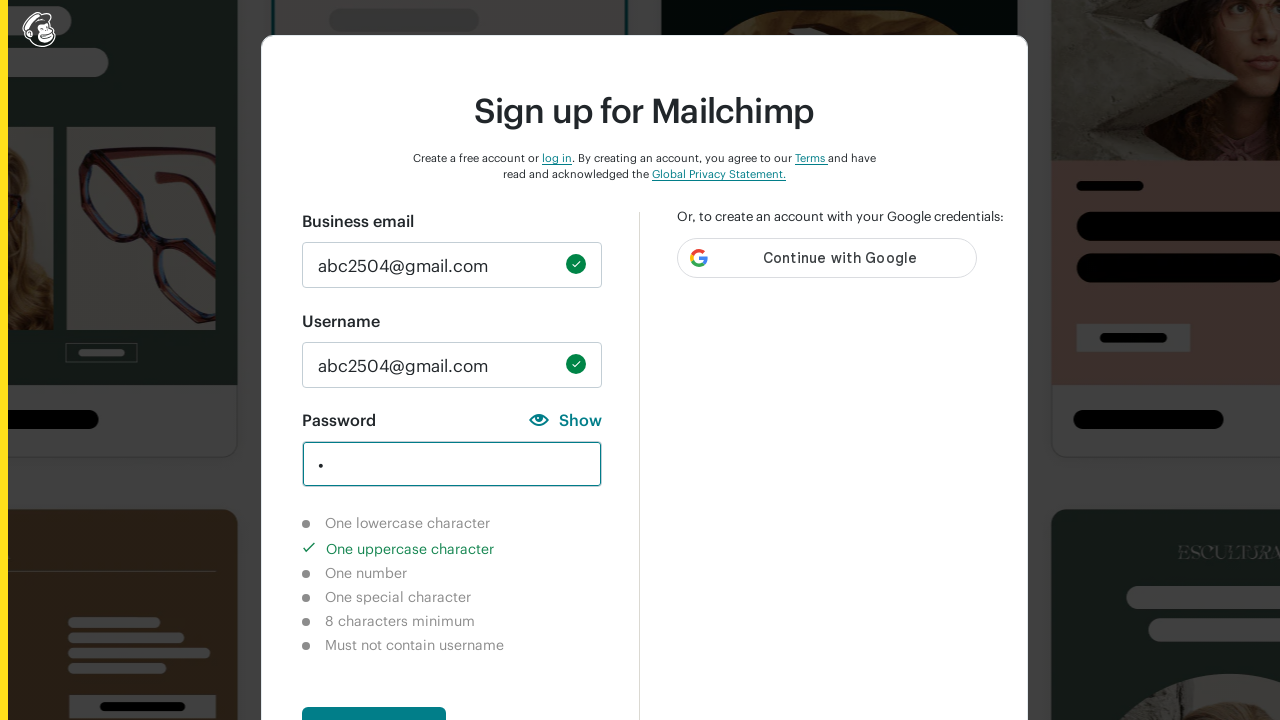

Verified uppercase character requirement is marked as completed
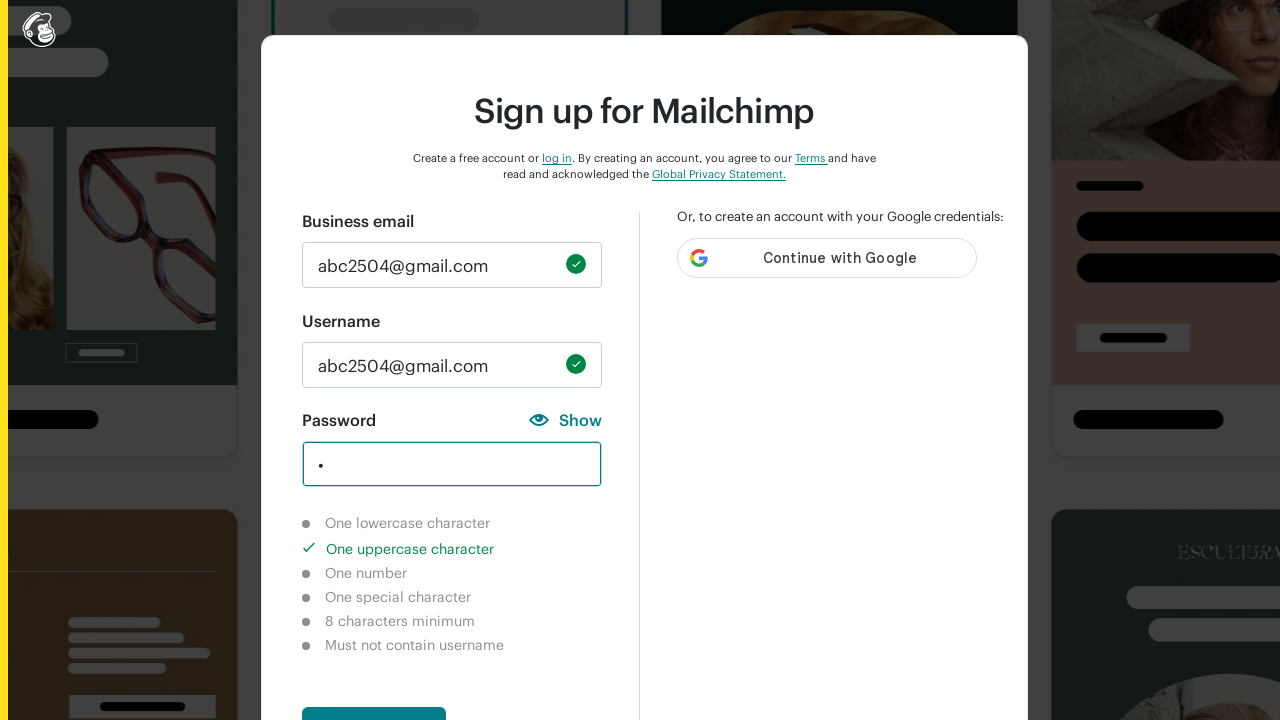

Verified lowercase character requirement is not completed
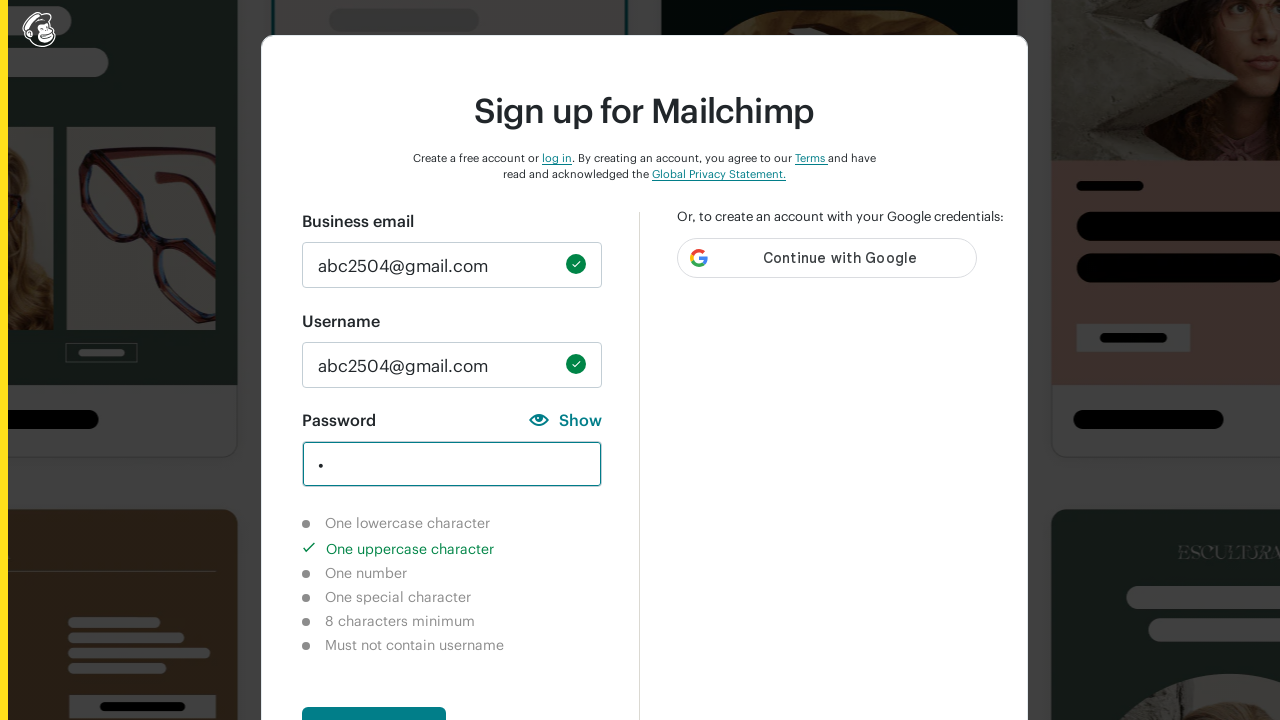

Verified number character requirement is not completed
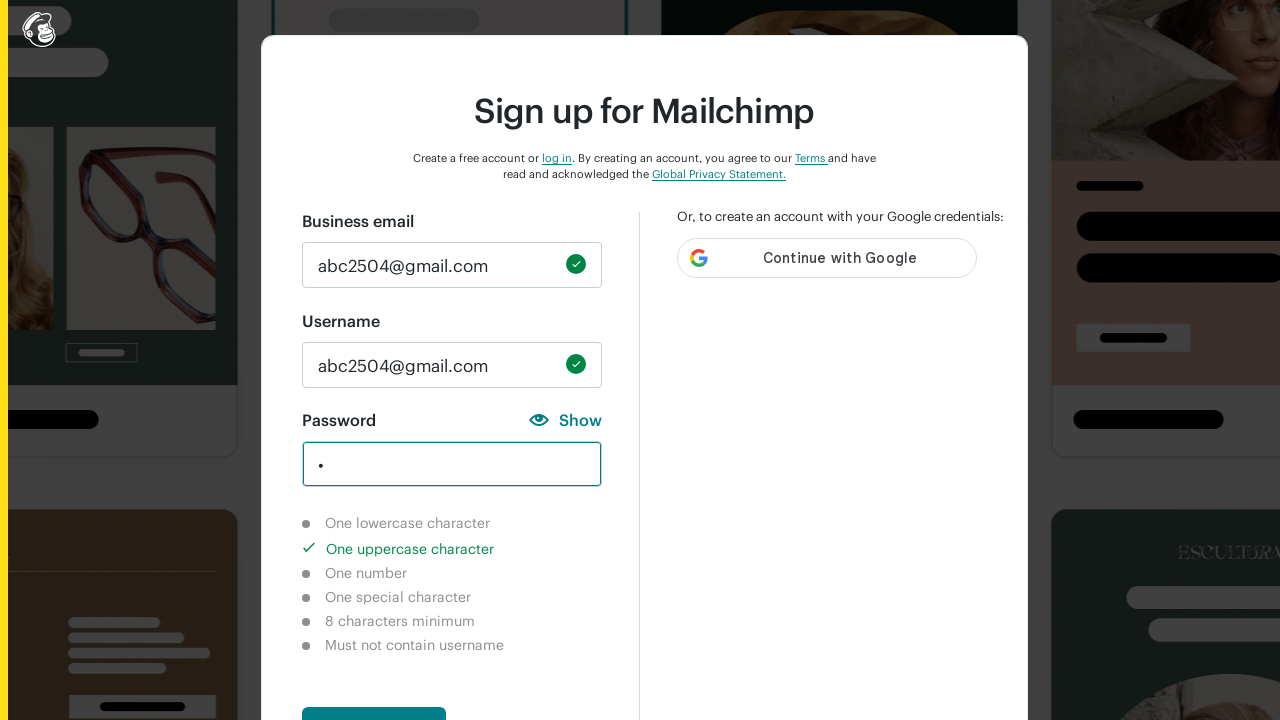

Verified special character requirement is not completed
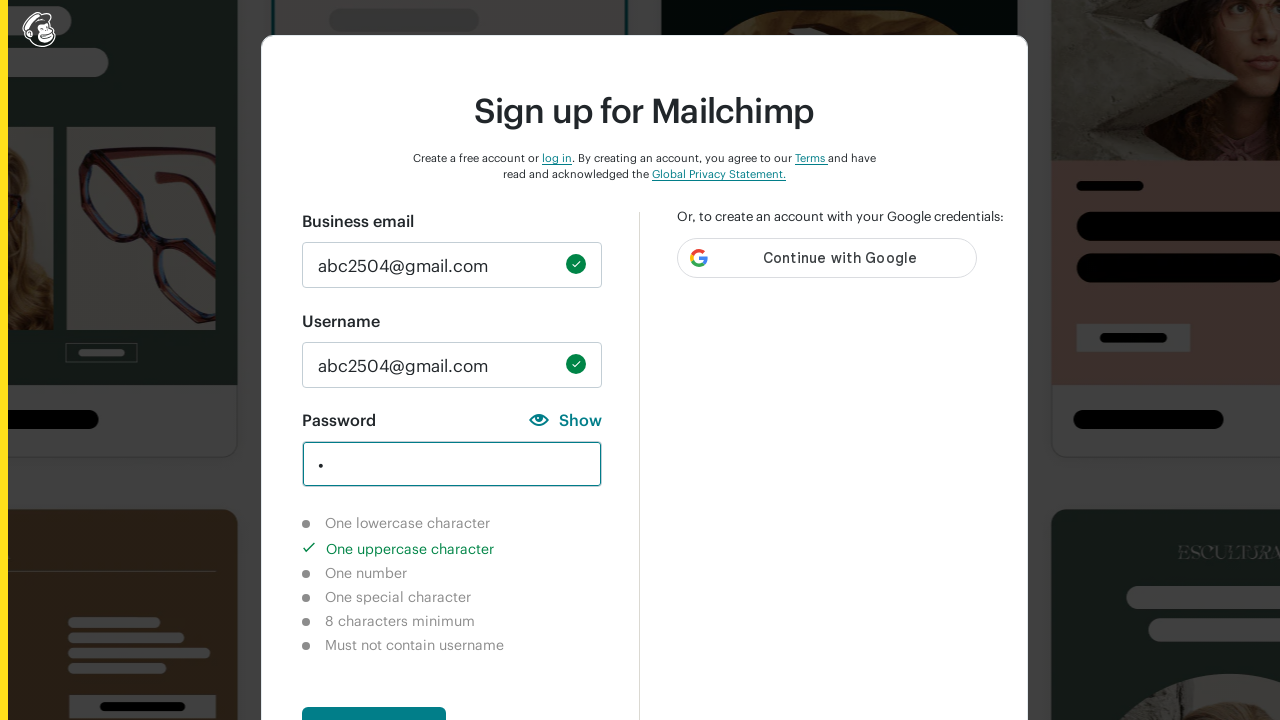

Verified 8-character minimum requirement is not completed
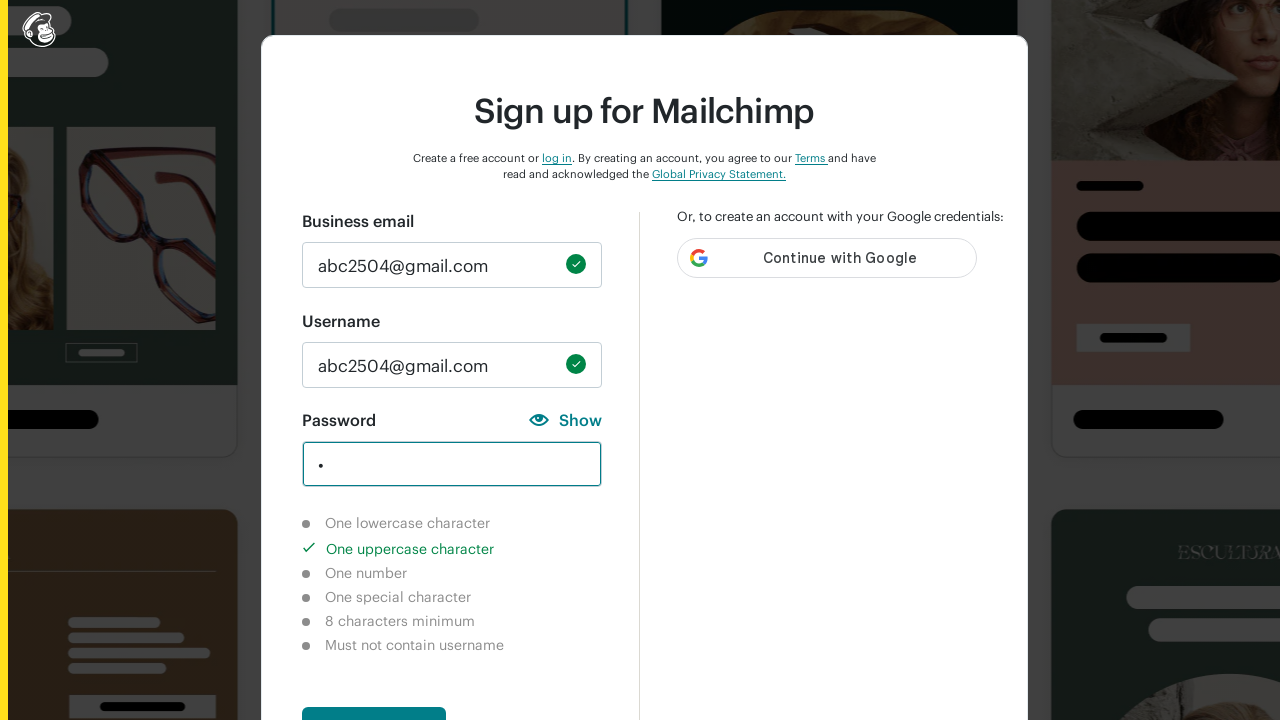

Cleared password field on #new_password
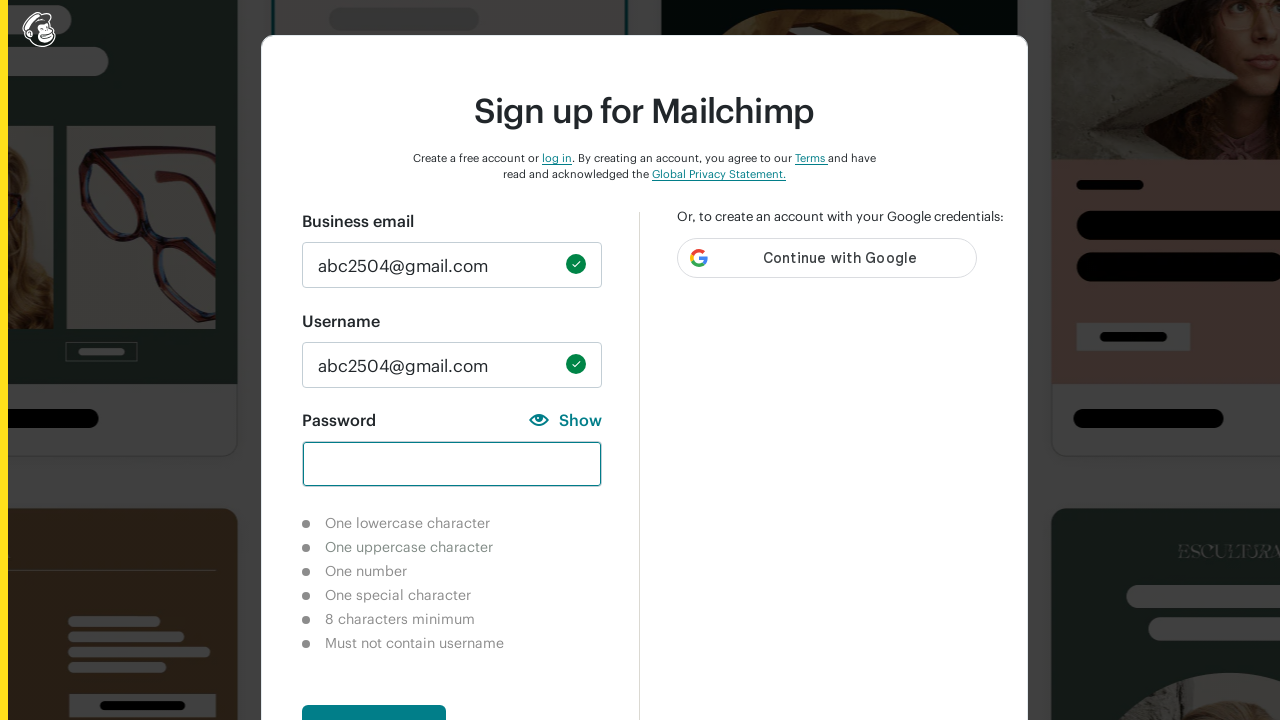

Entered number character '1' in password field on #new_password
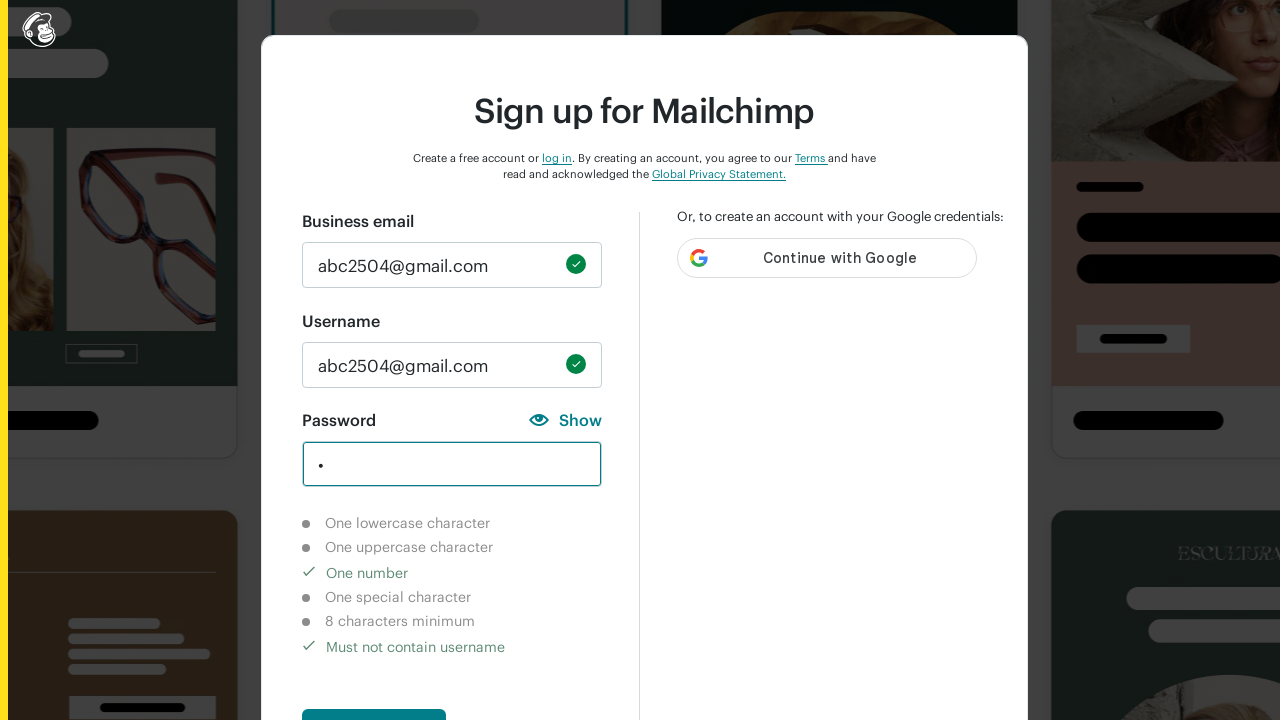

Verified number character requirement is marked as completed
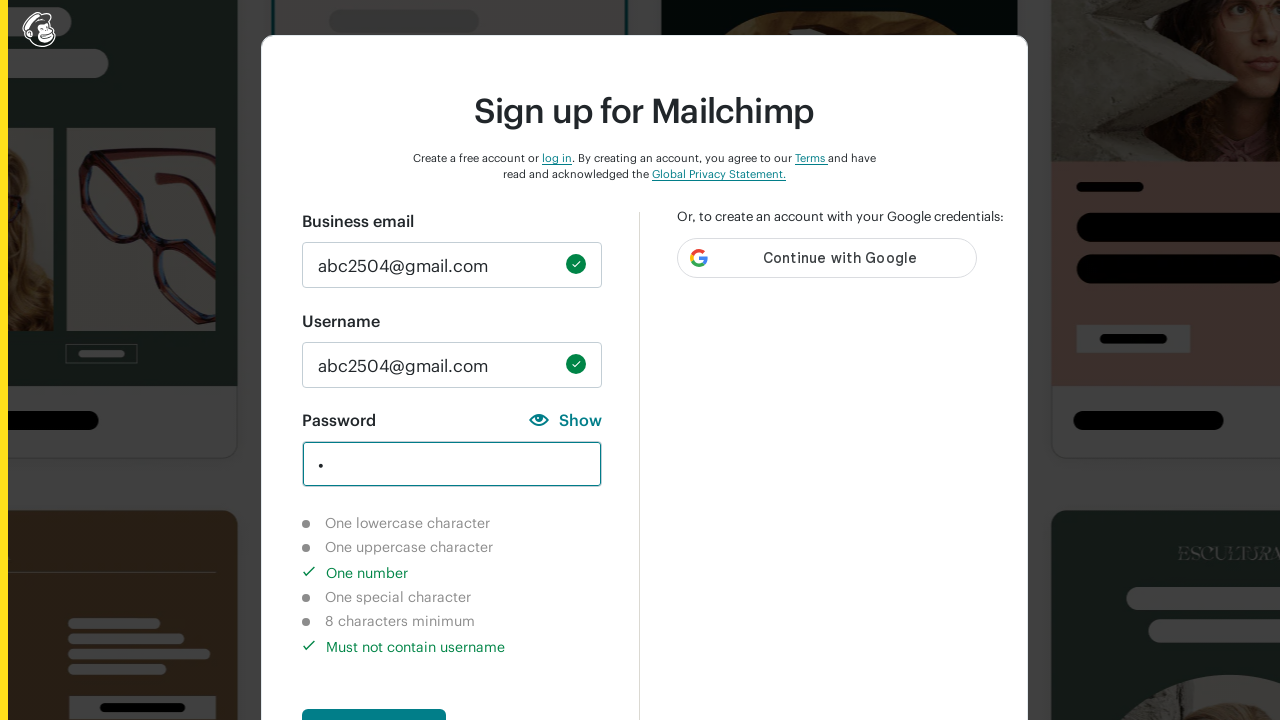

Verified lowercase character requirement is not completed
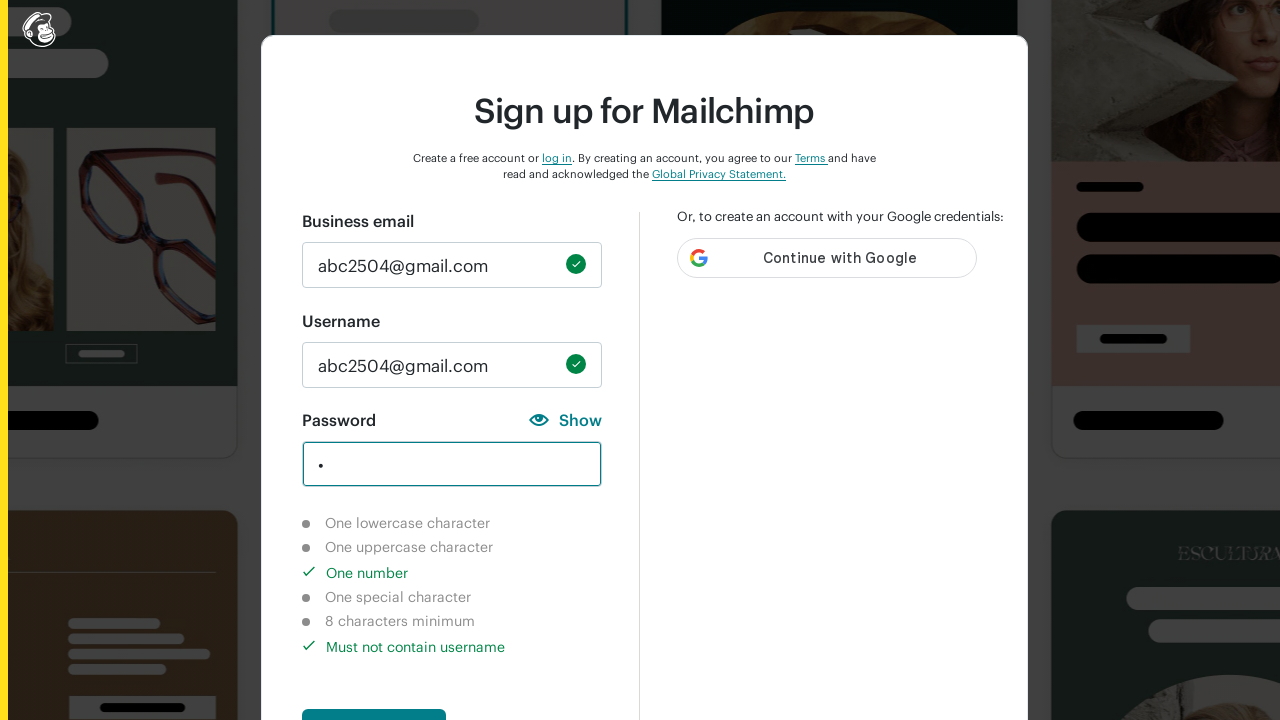

Verified uppercase character requirement is not completed
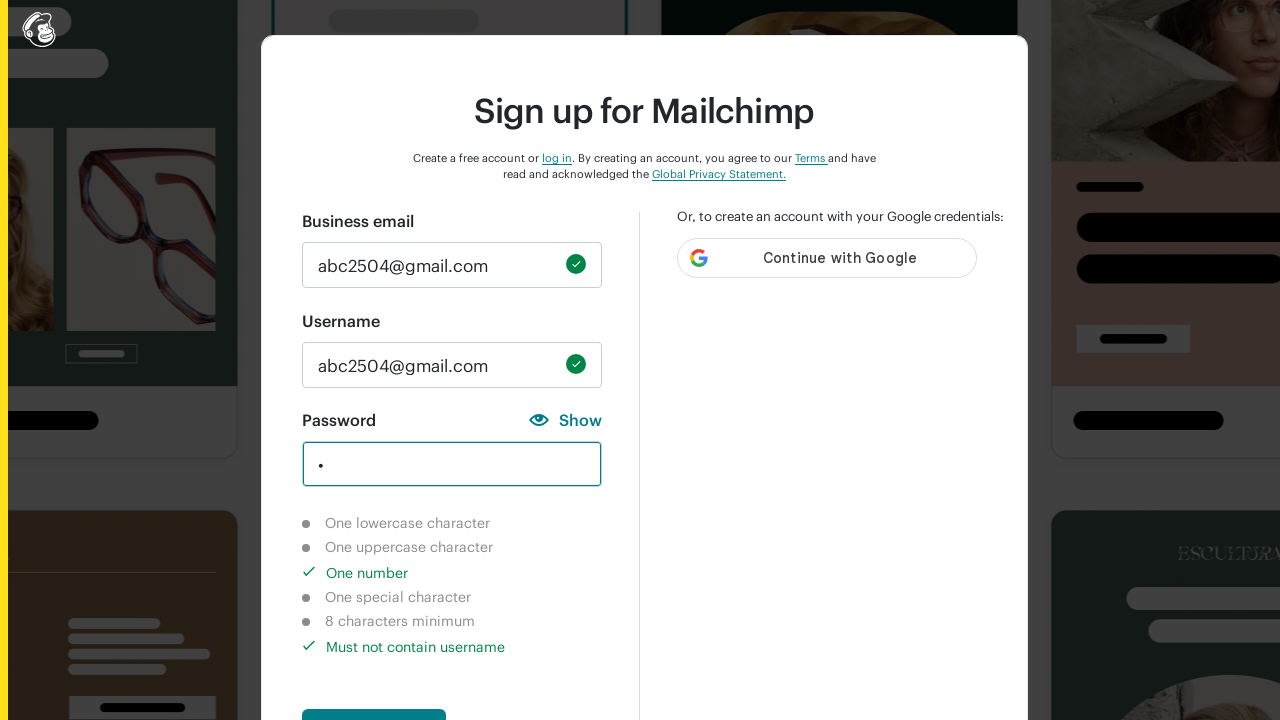

Verified special character requirement is not completed
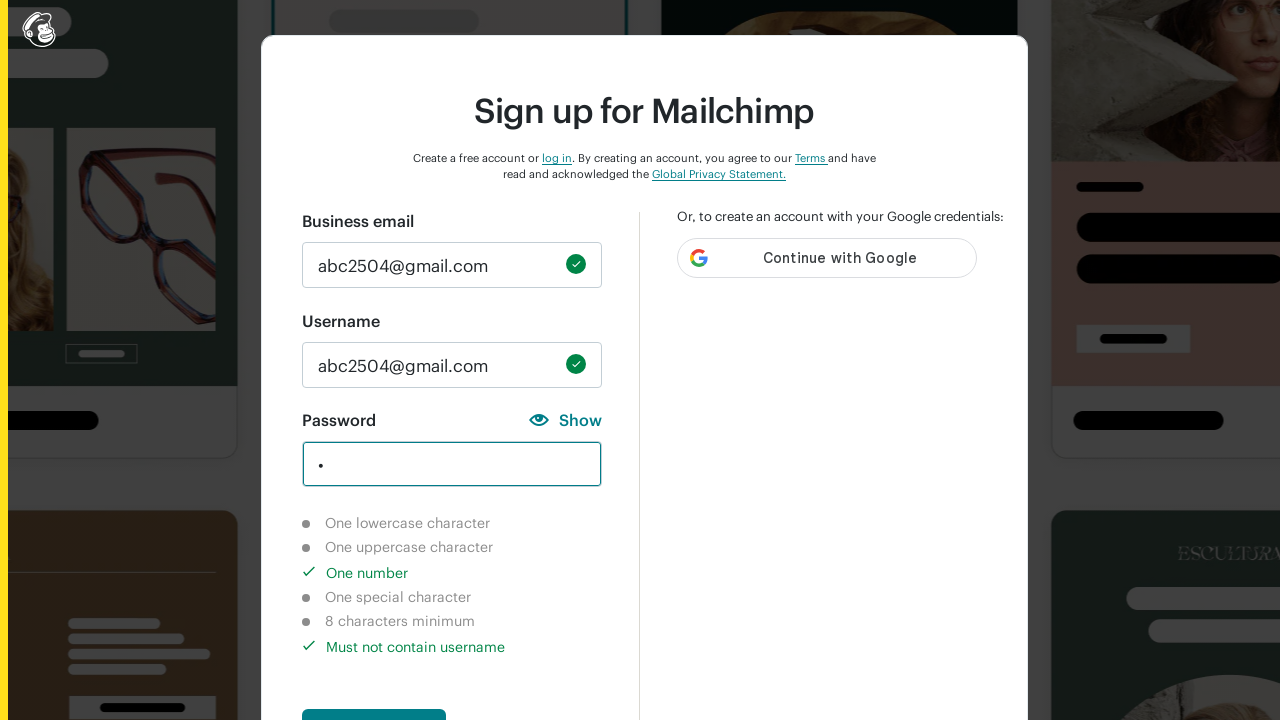

Verified 8-character minimum requirement is not completed
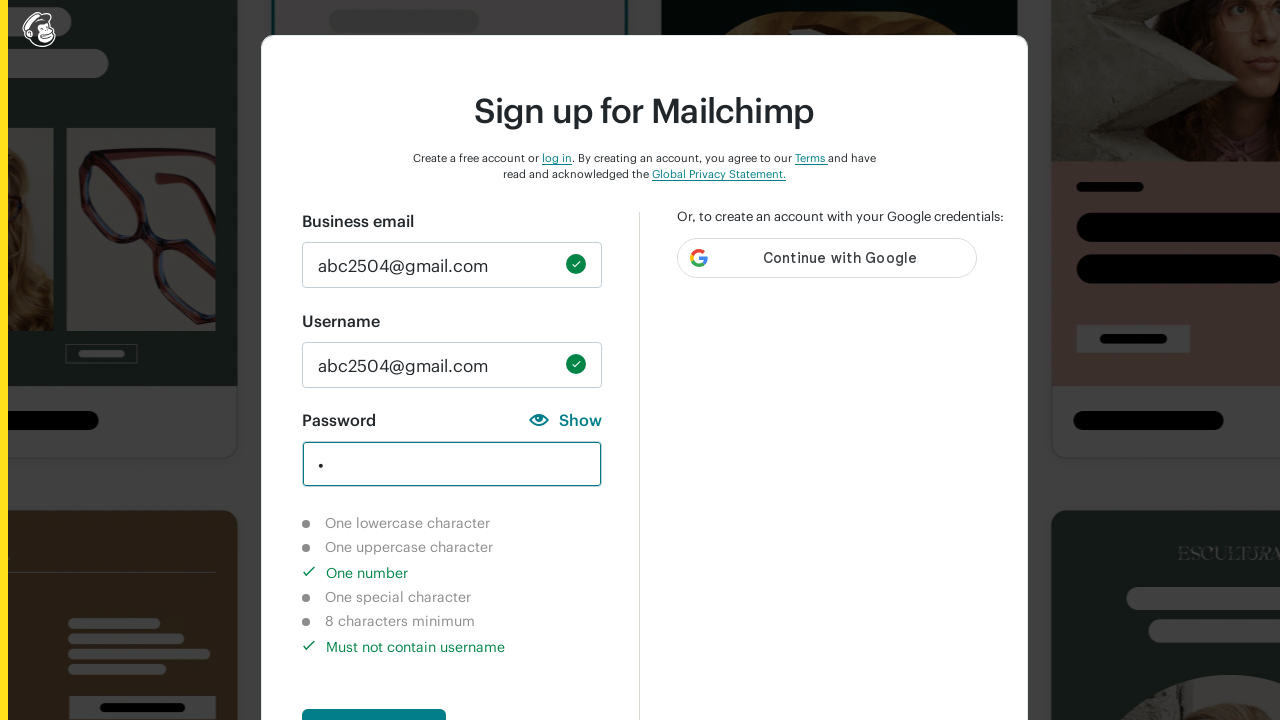

Cleared password field on #new_password
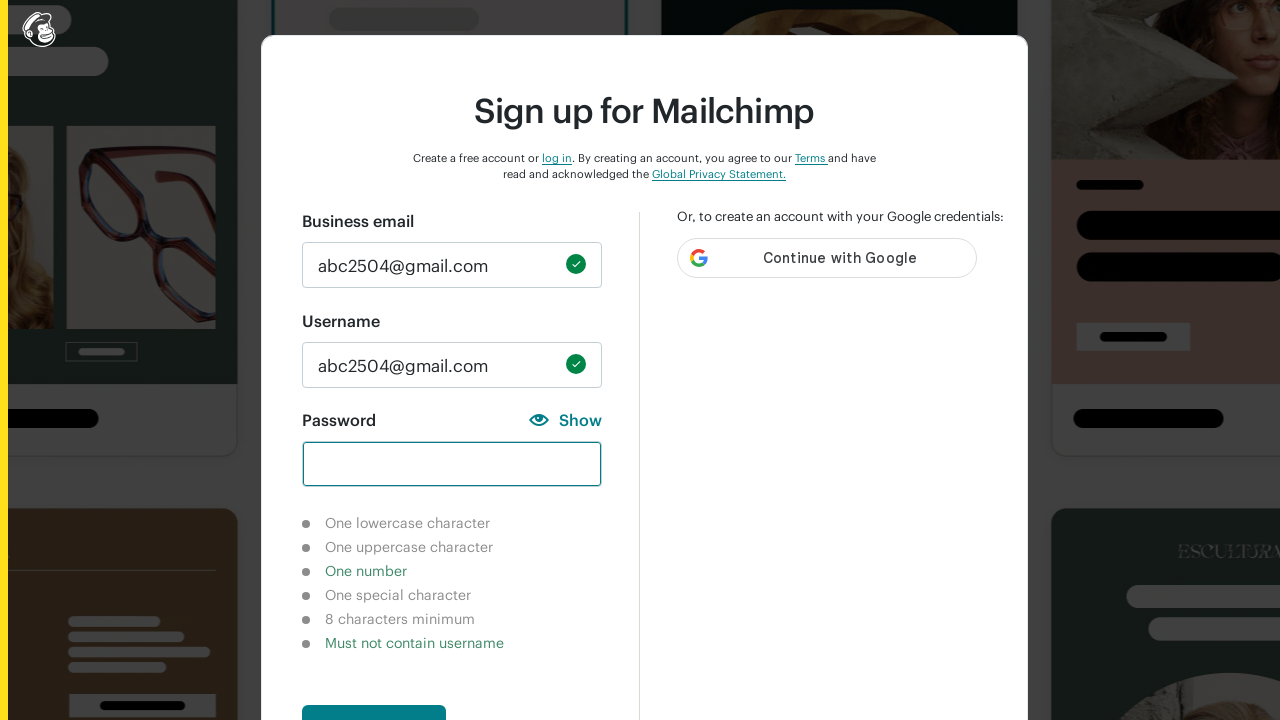

Entered special character '@' in password field on #new_password
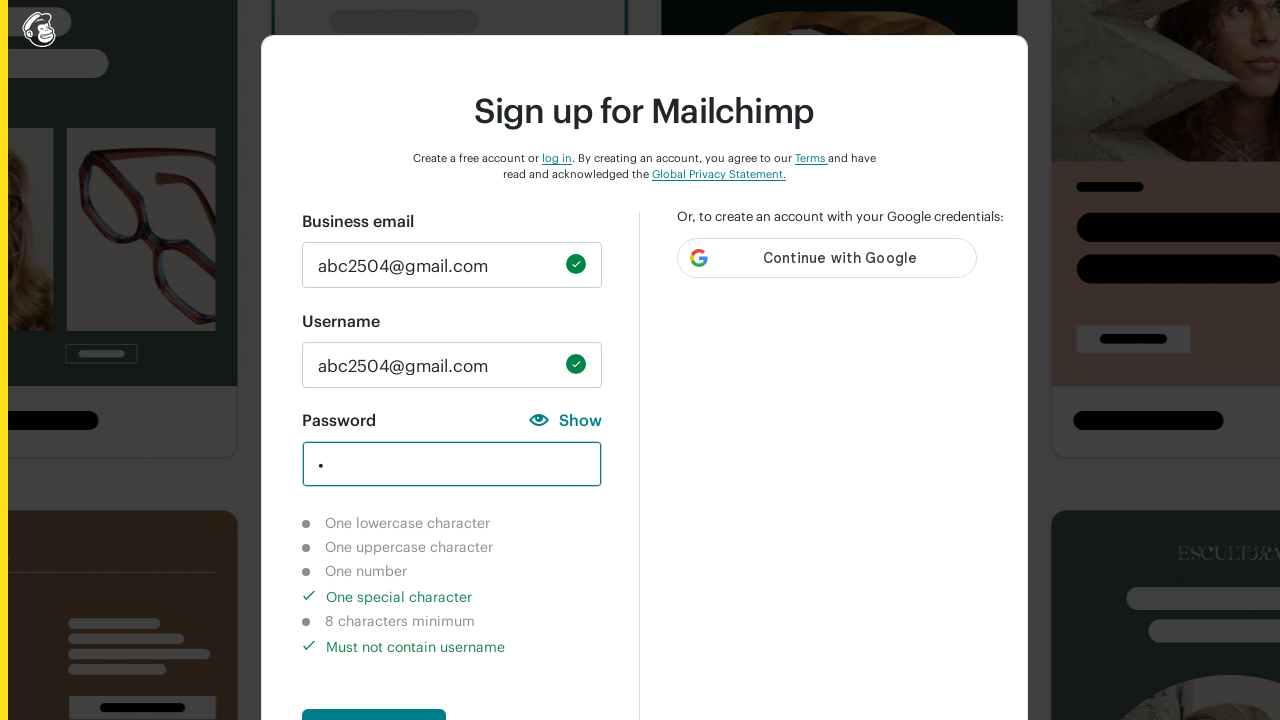

Verified special character requirement is marked as completed
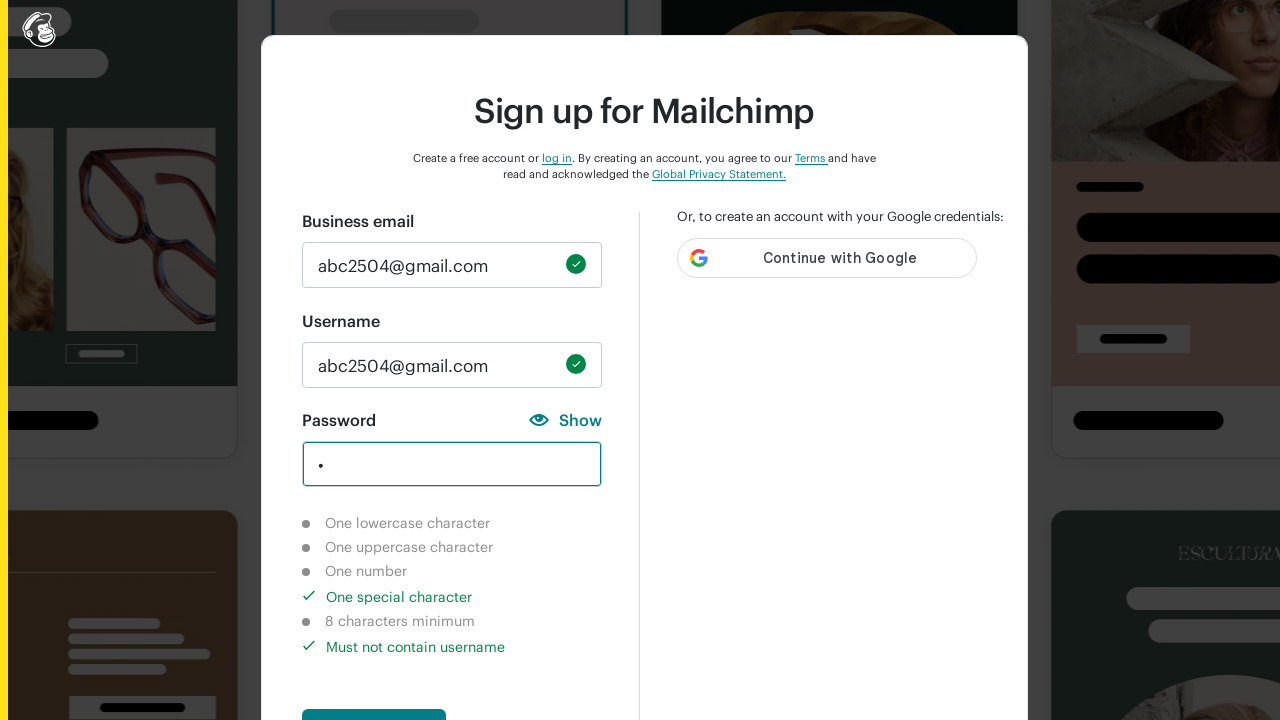

Verified lowercase character requirement is not completed
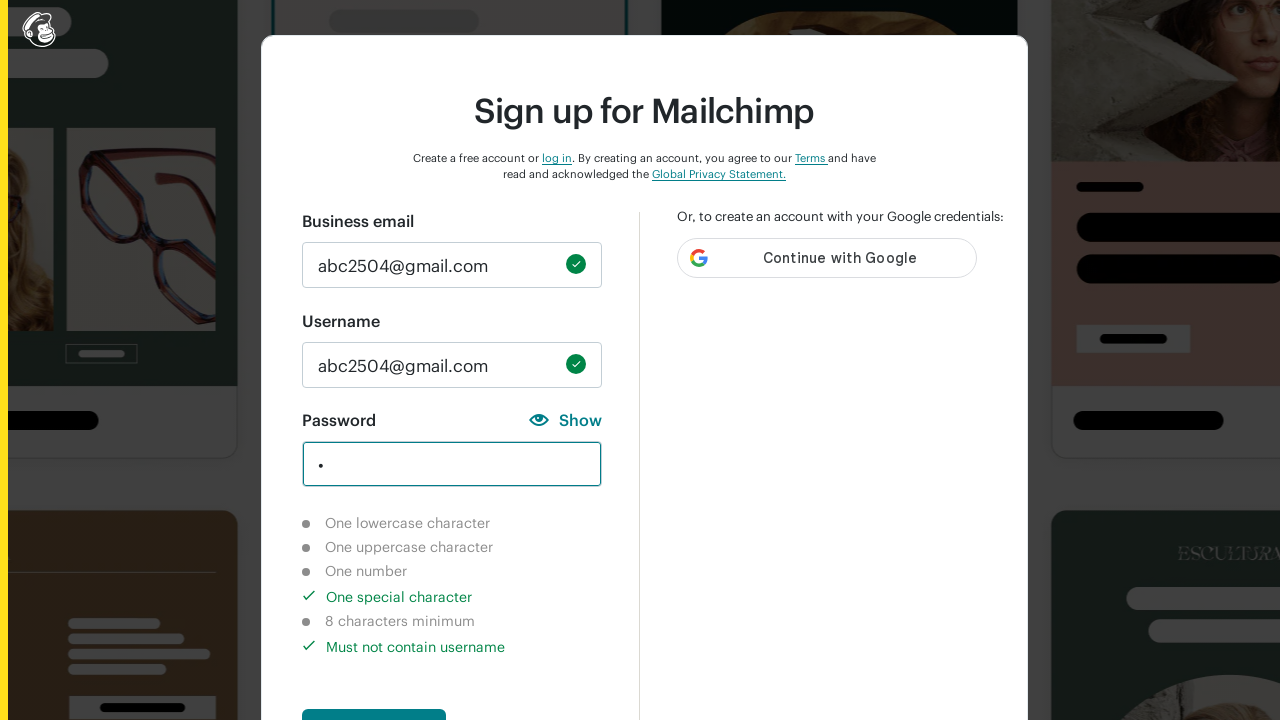

Verified uppercase character requirement is not completed
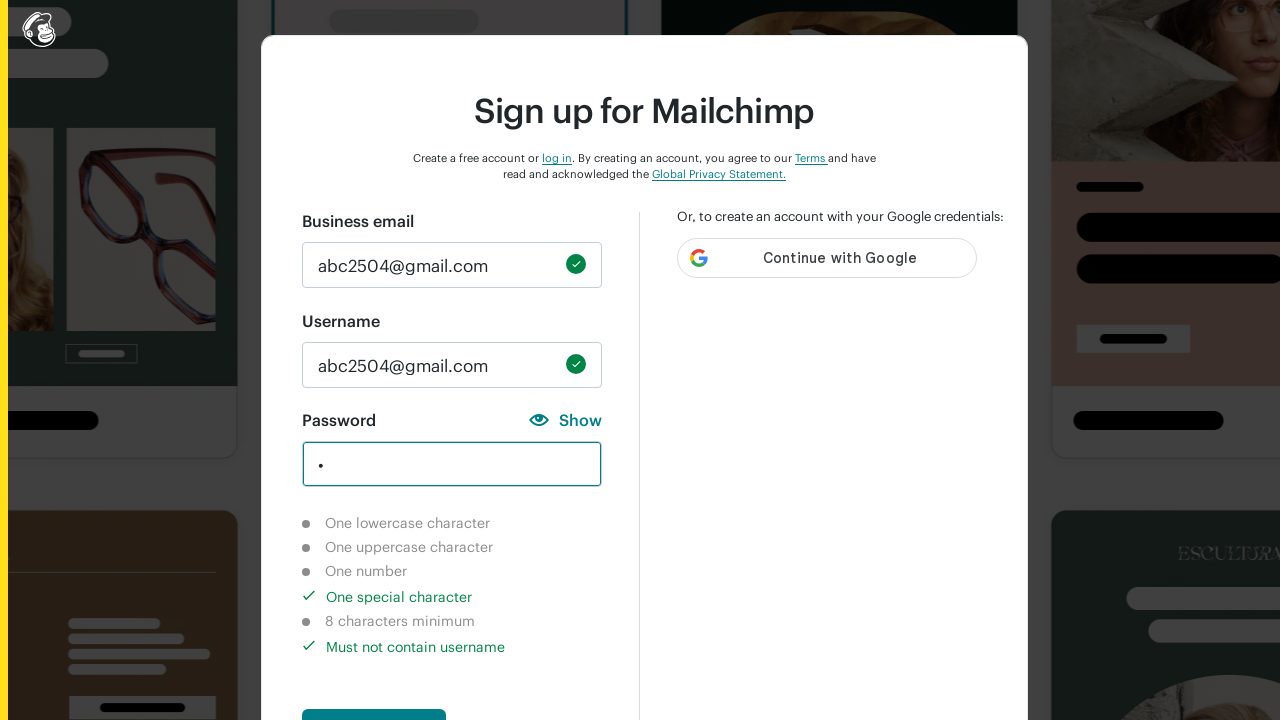

Verified number character requirement is not completed
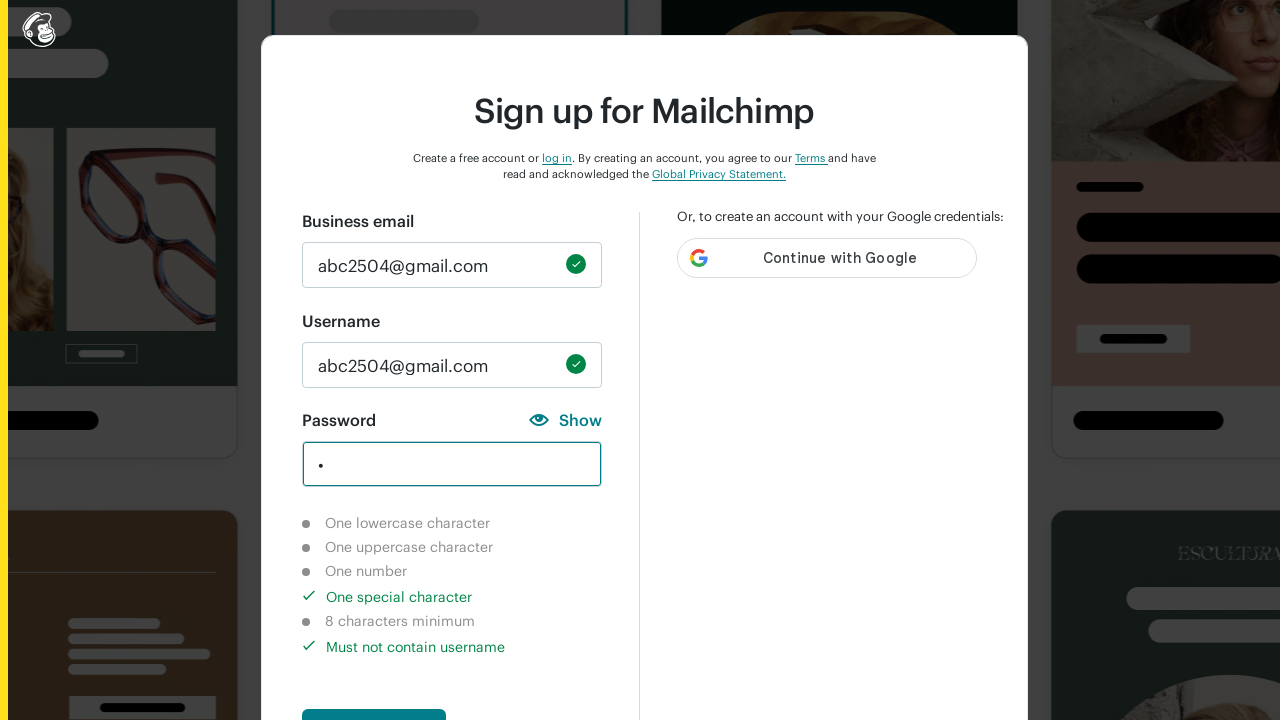

Verified 8-character minimum requirement is not completed
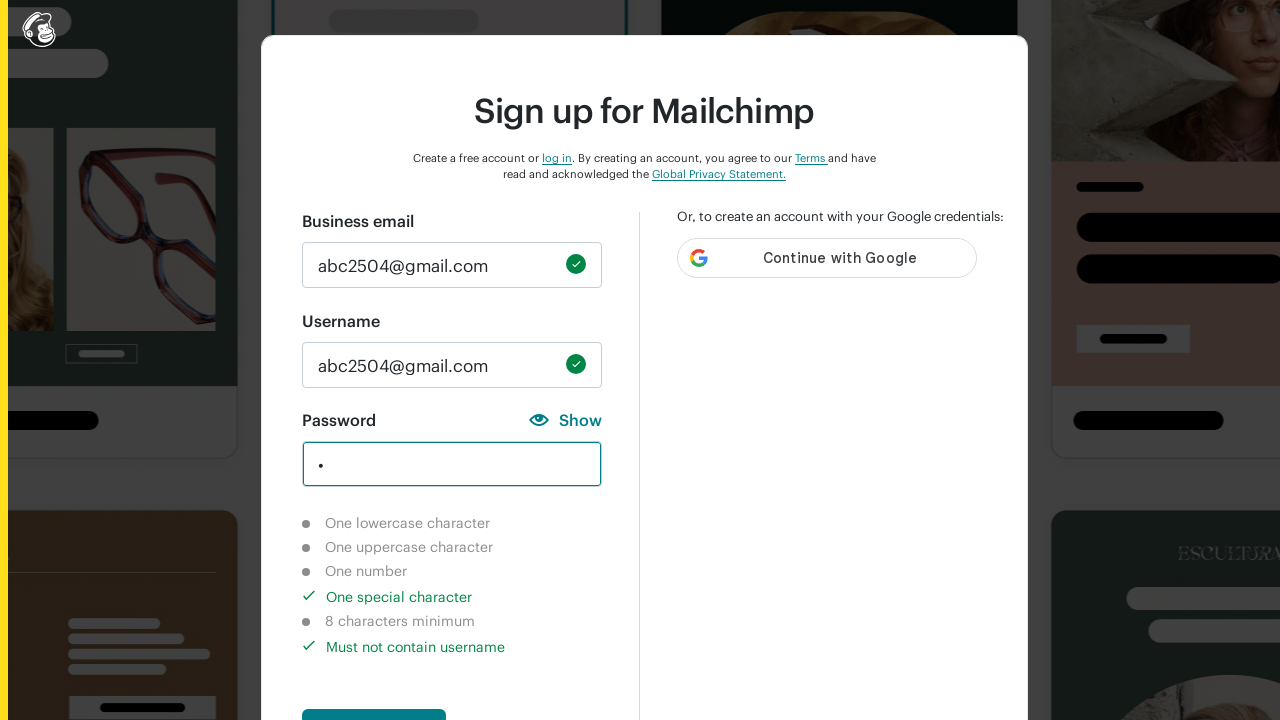

Cleared password field on #new_password
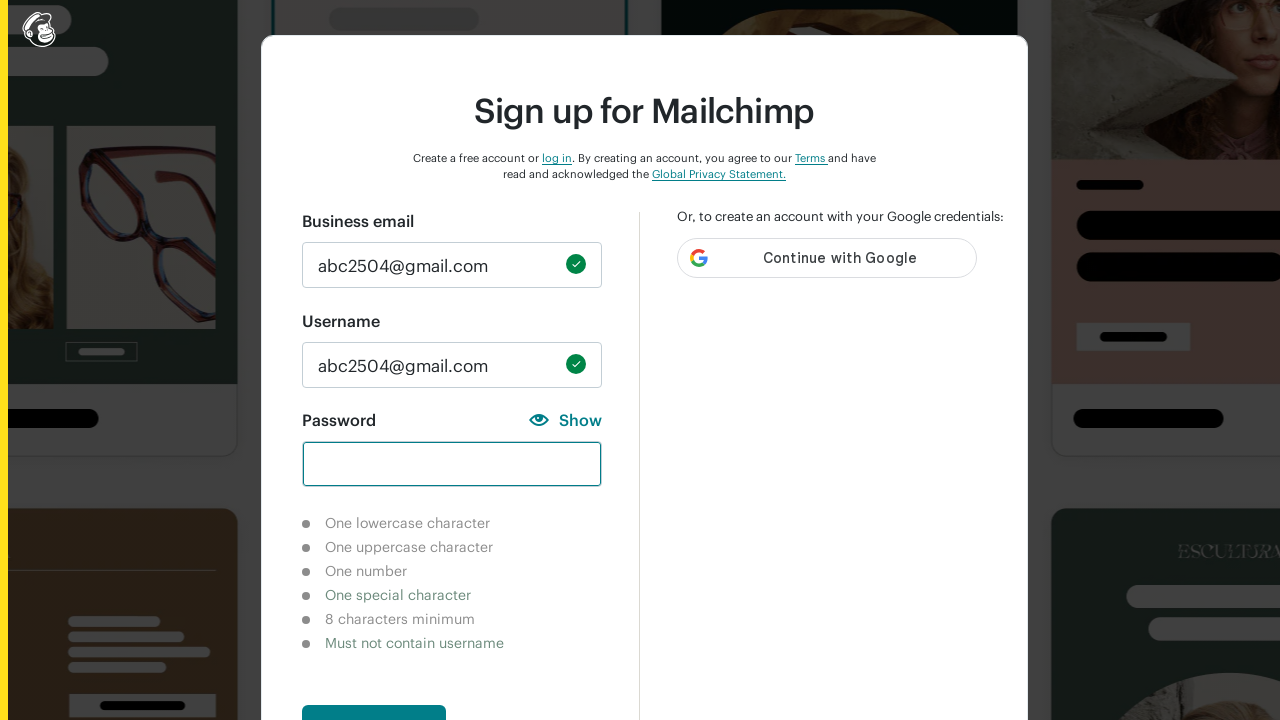

Entered 8 uppercase characters 'AAAAAAAA' in password field on #new_password
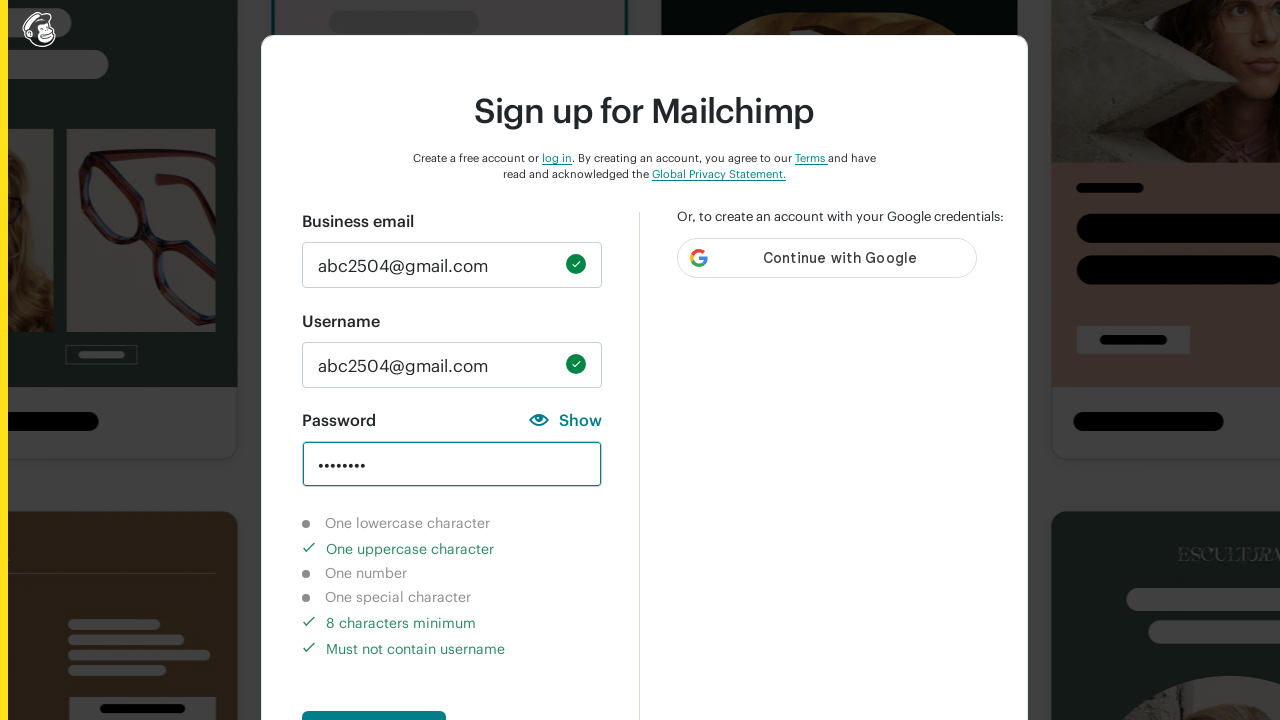

Verified 8-character minimum requirement is marked as completed
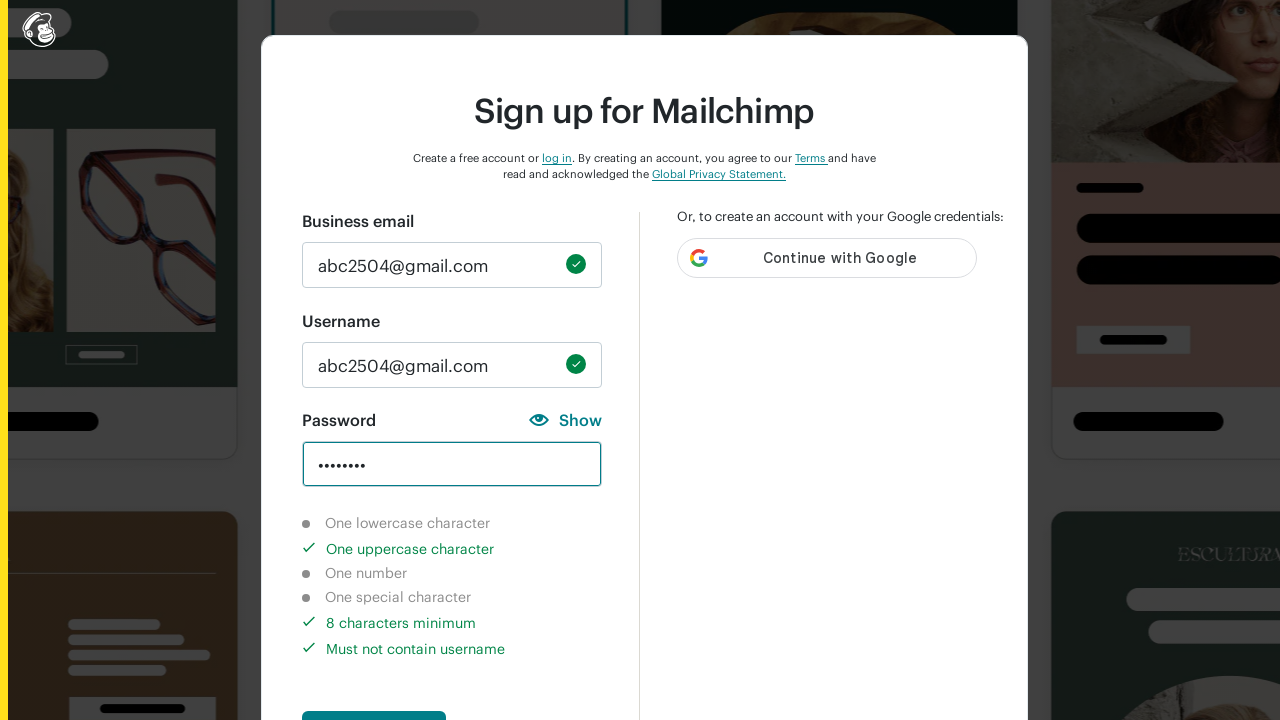

Verified lowercase character requirement is not completed
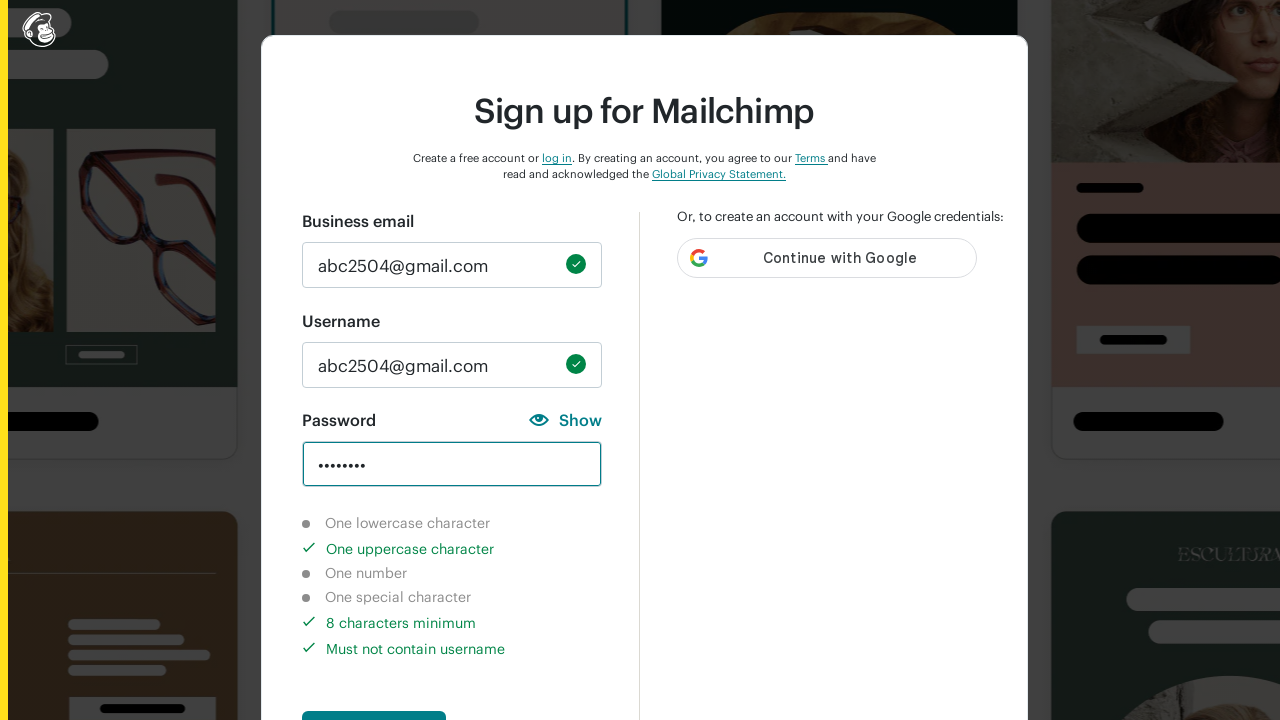

Verified uppercase character requirement is completed
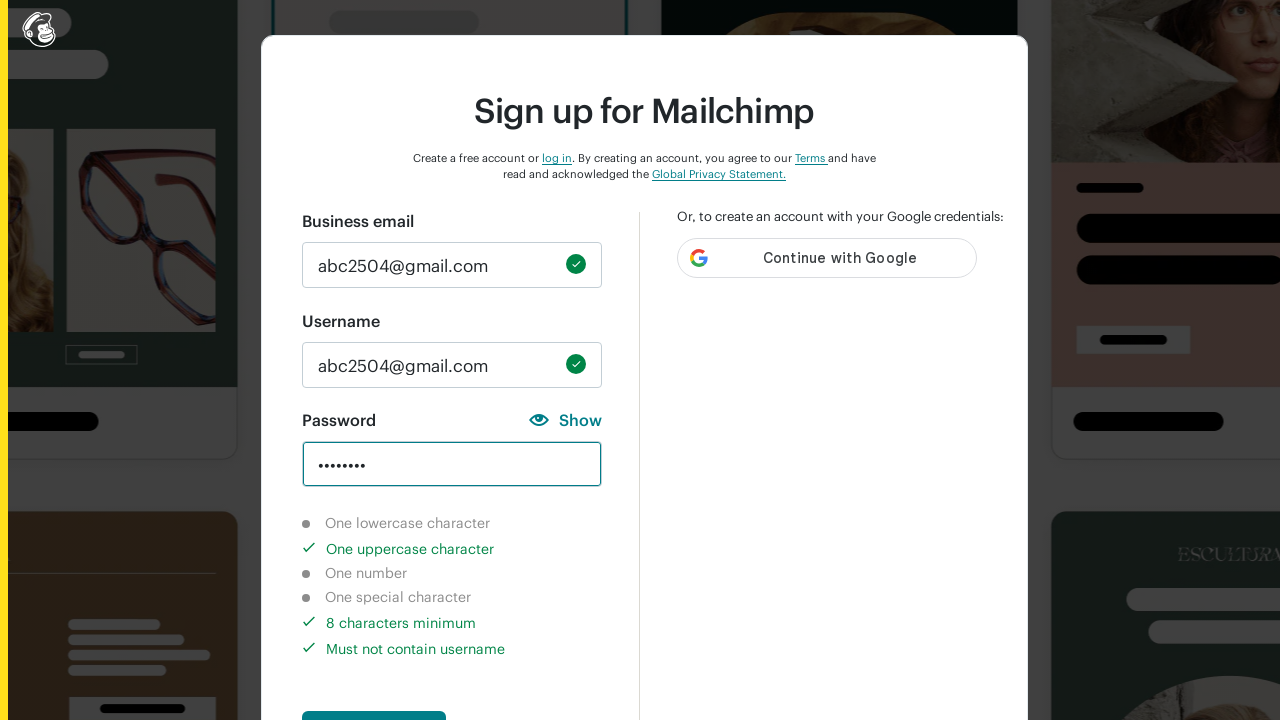

Verified number character requirement is not completed
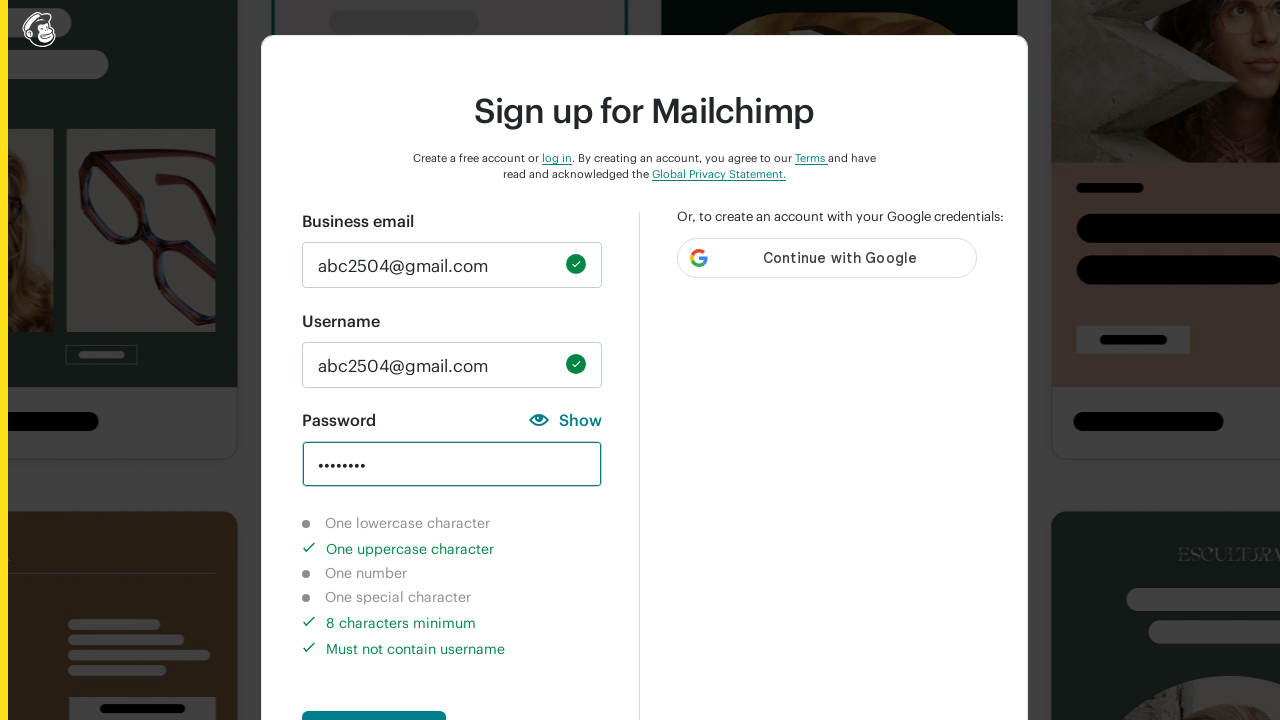

Verified special character requirement is not completed
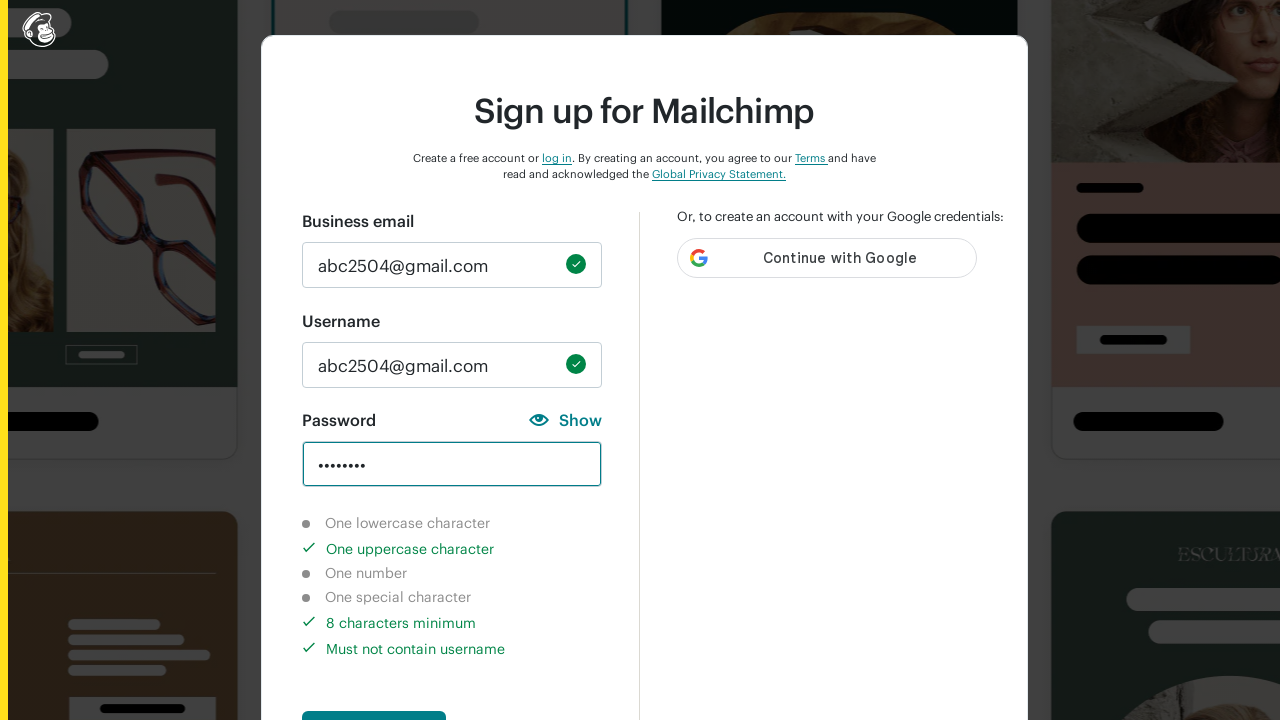

Cleared password field on #new_password
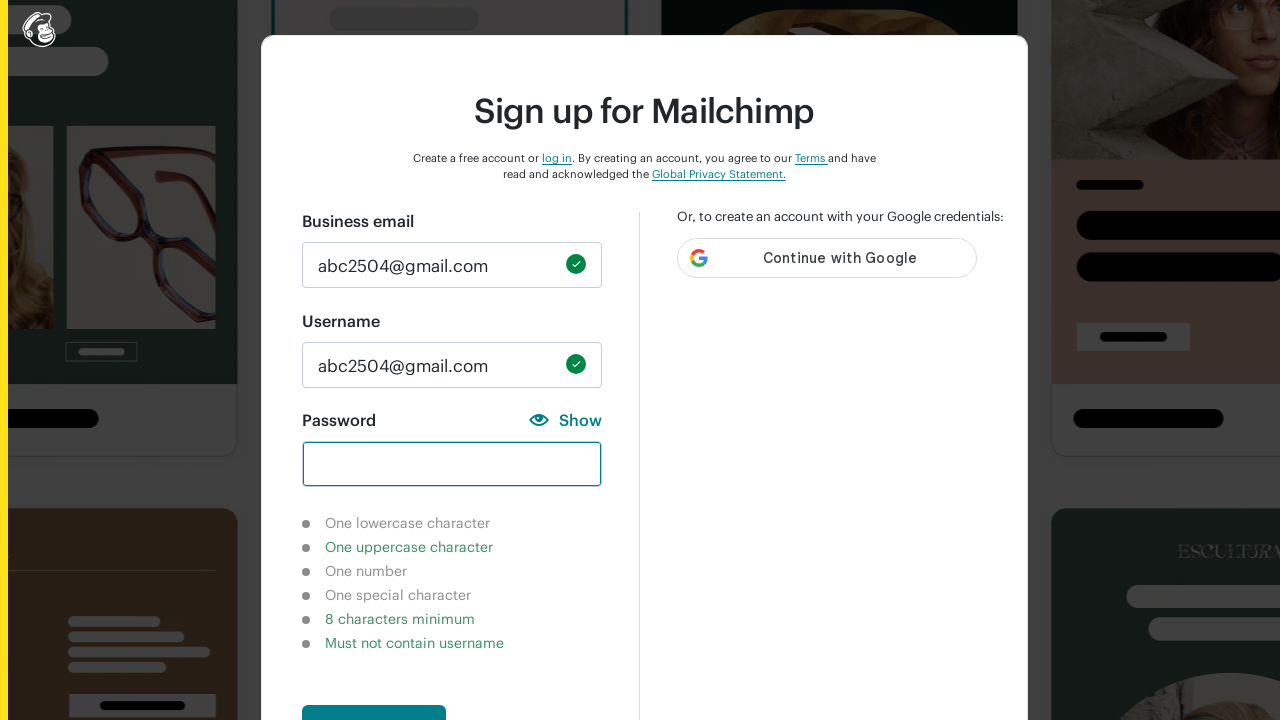

Entered complete valid password 'Abc123!@' containing all required character types on #new_password
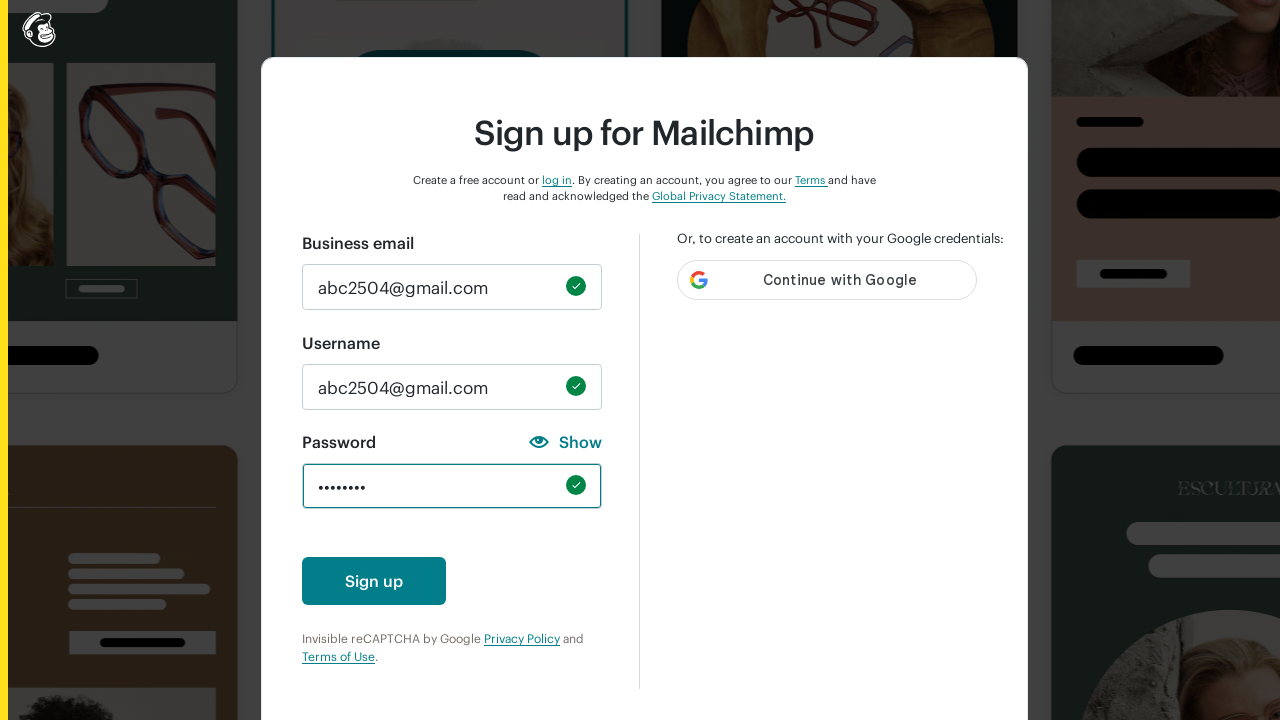

Waited 500ms for UI to update after entering complete password
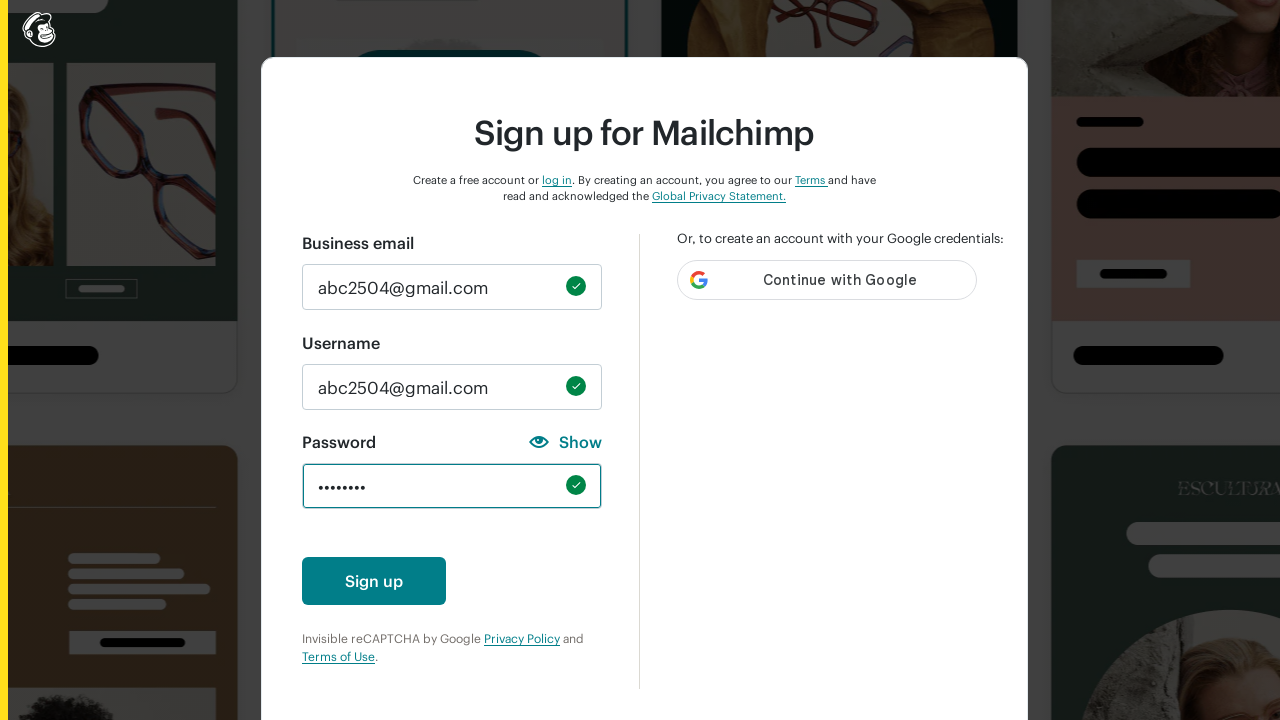

Verified lowercase character validation indicator is hidden for valid password
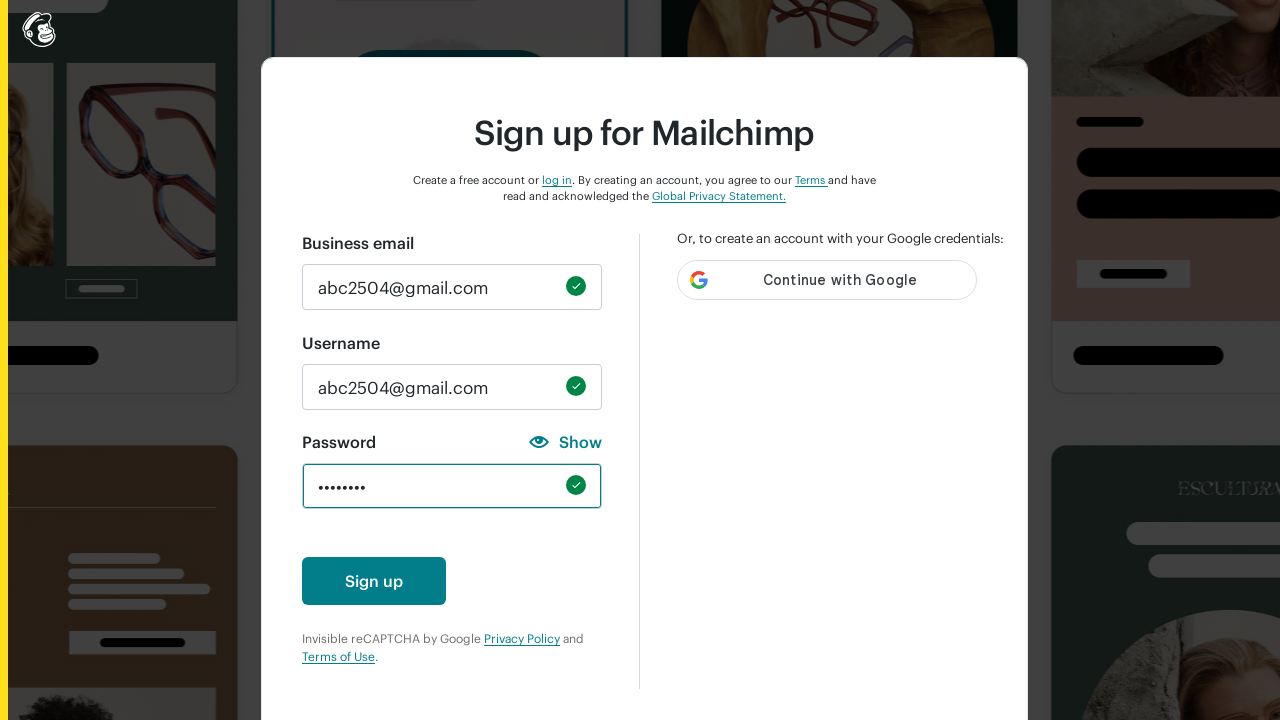

Verified uppercase character validation indicator is hidden for valid password
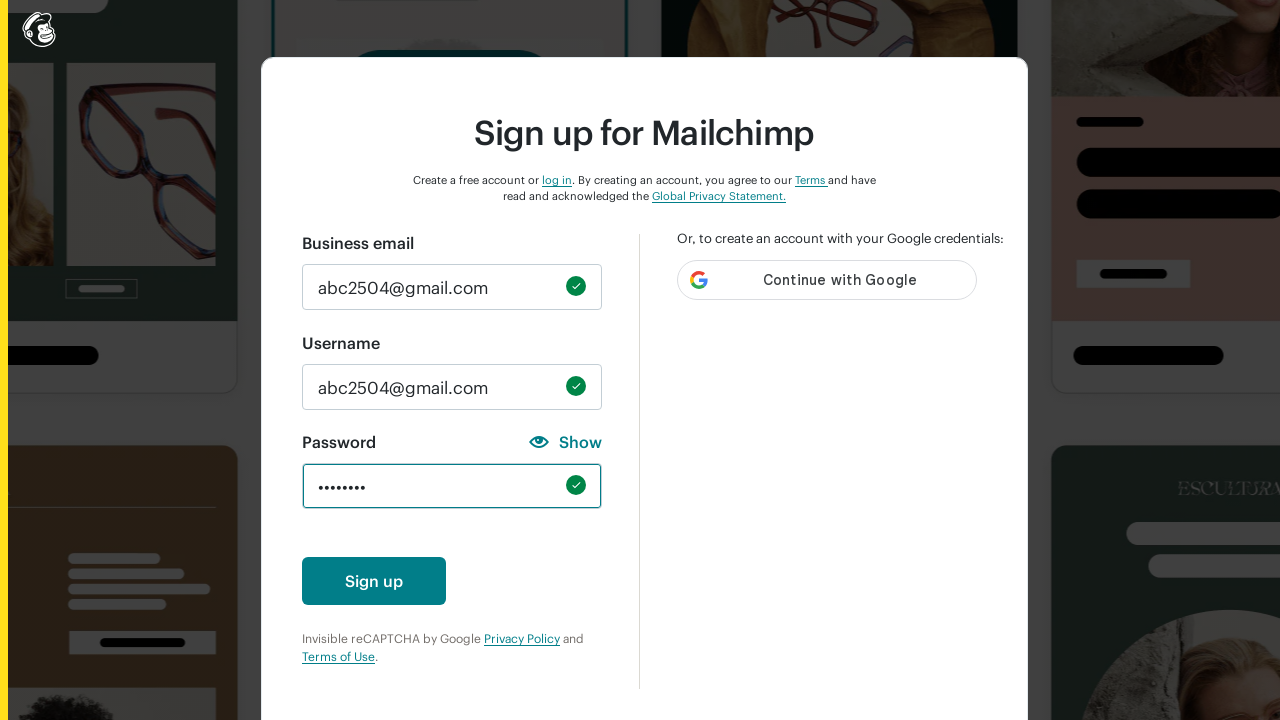

Verified number character validation indicator is hidden for valid password
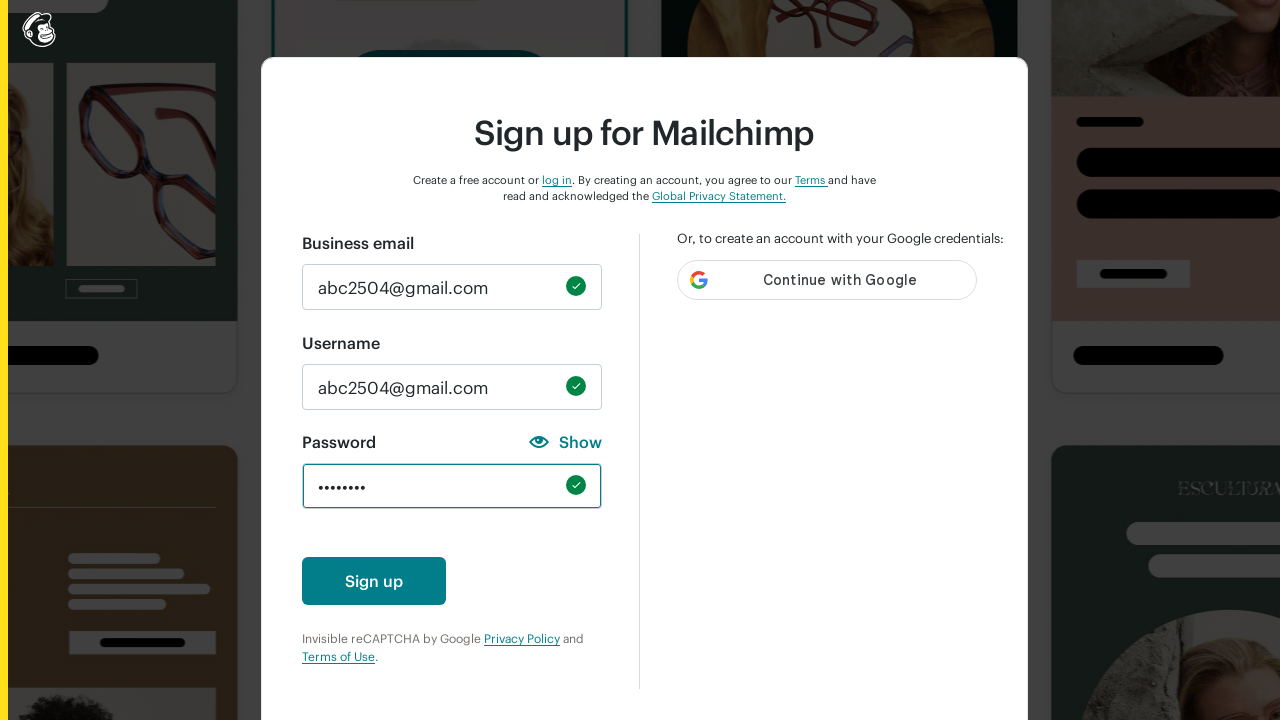

Verified special character validation indicator is hidden for valid password
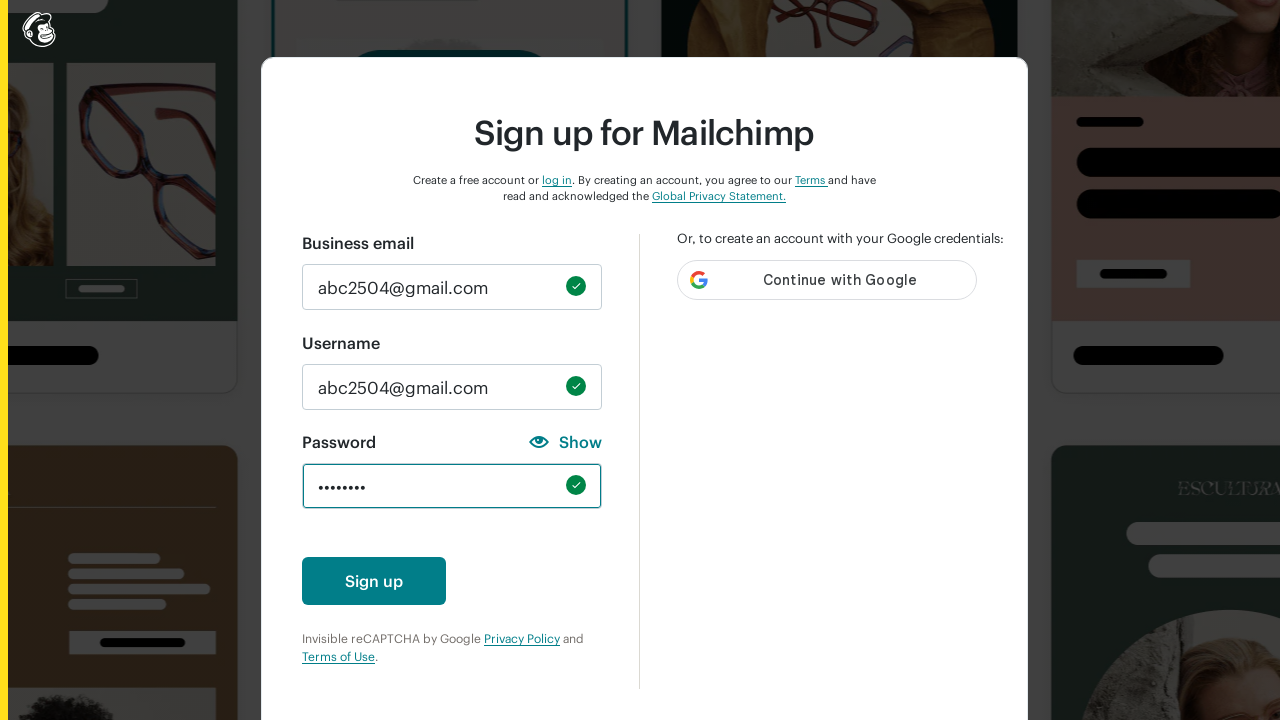

Verified 8-character minimum validation indicator is hidden for valid password
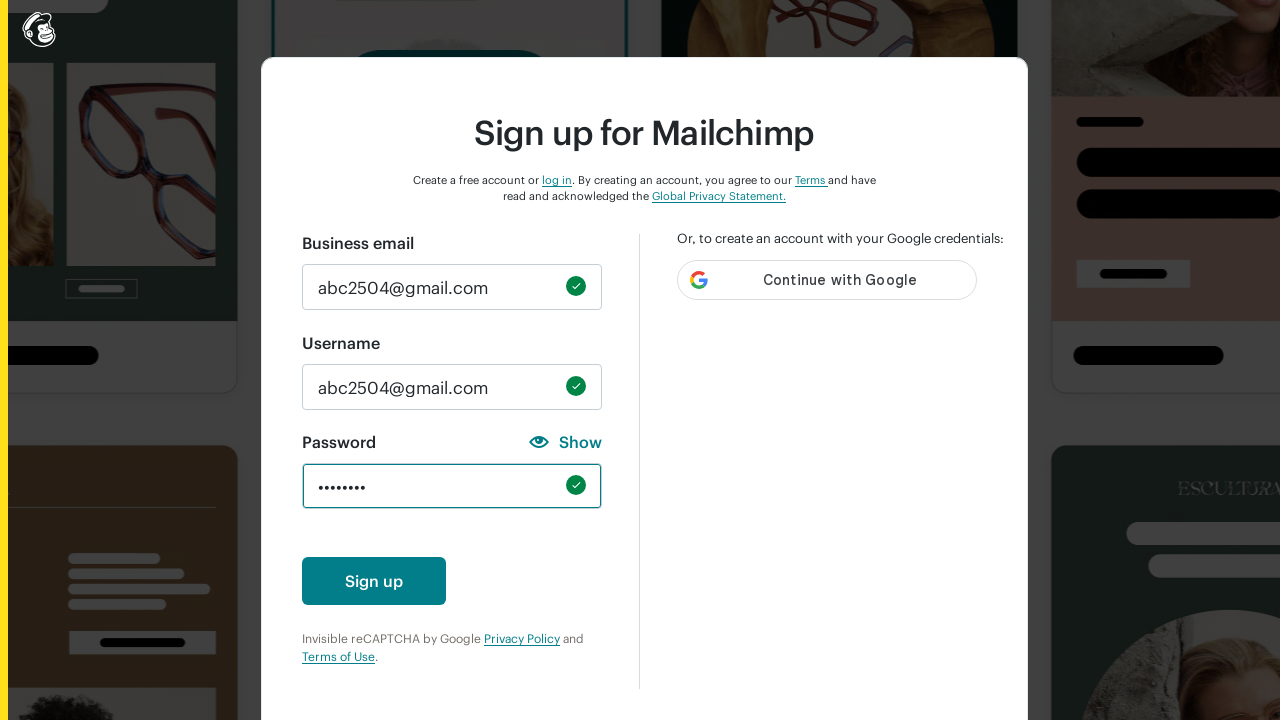

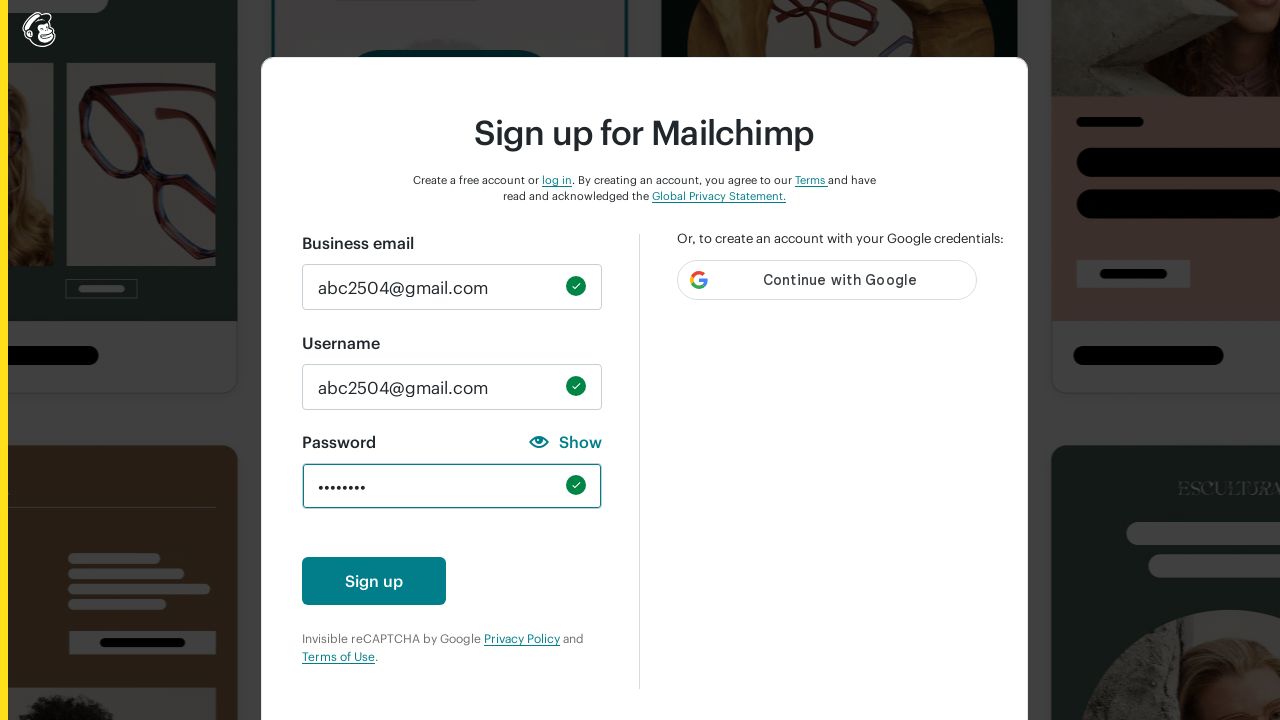